Tests UI responsiveness by navigating to various pages from a sitemap, resizing the browser window to different dimensions, and navigating back to verify the sitemap links work correctly.

Starting URL: https://www.getcalley.com/page-sitemap.xml

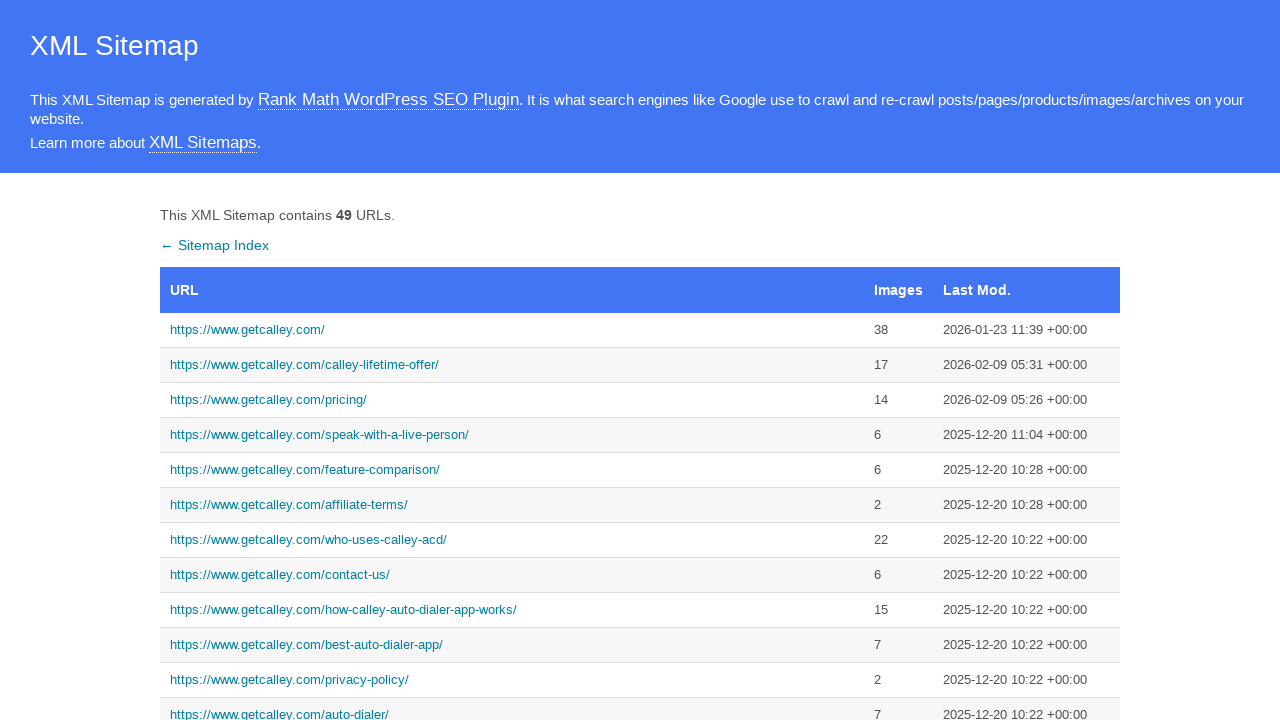

Clicked on main getcalley.com link at (512, 330) on a[href='https://www.getcalley.com/']
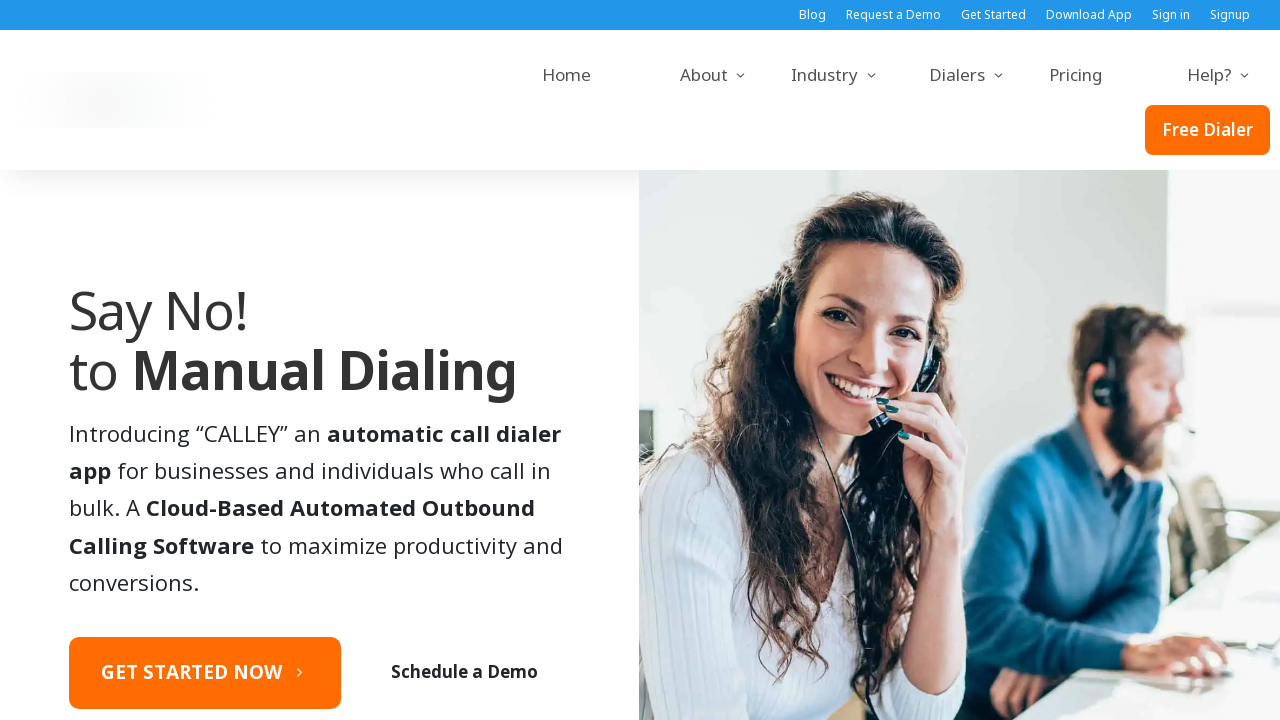

Set viewport to 1920x1080
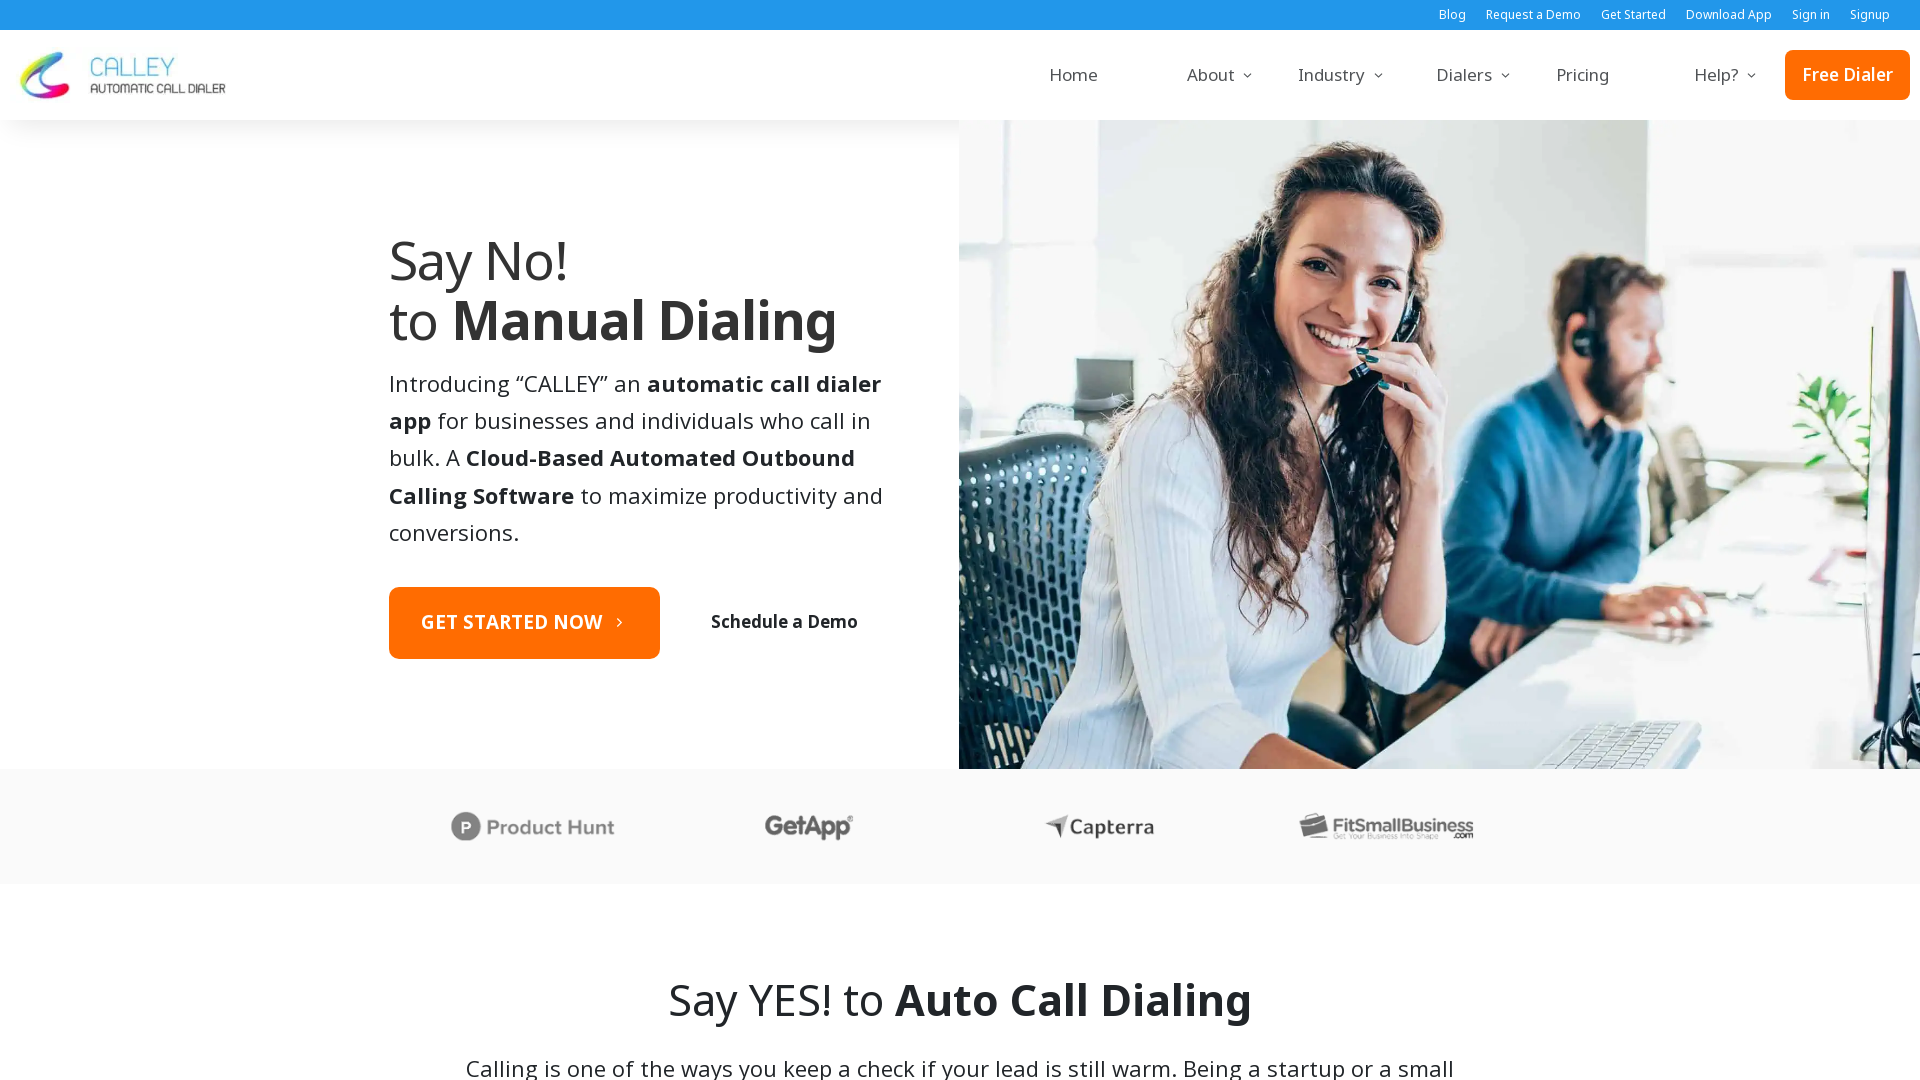

Navigated back to sitemap
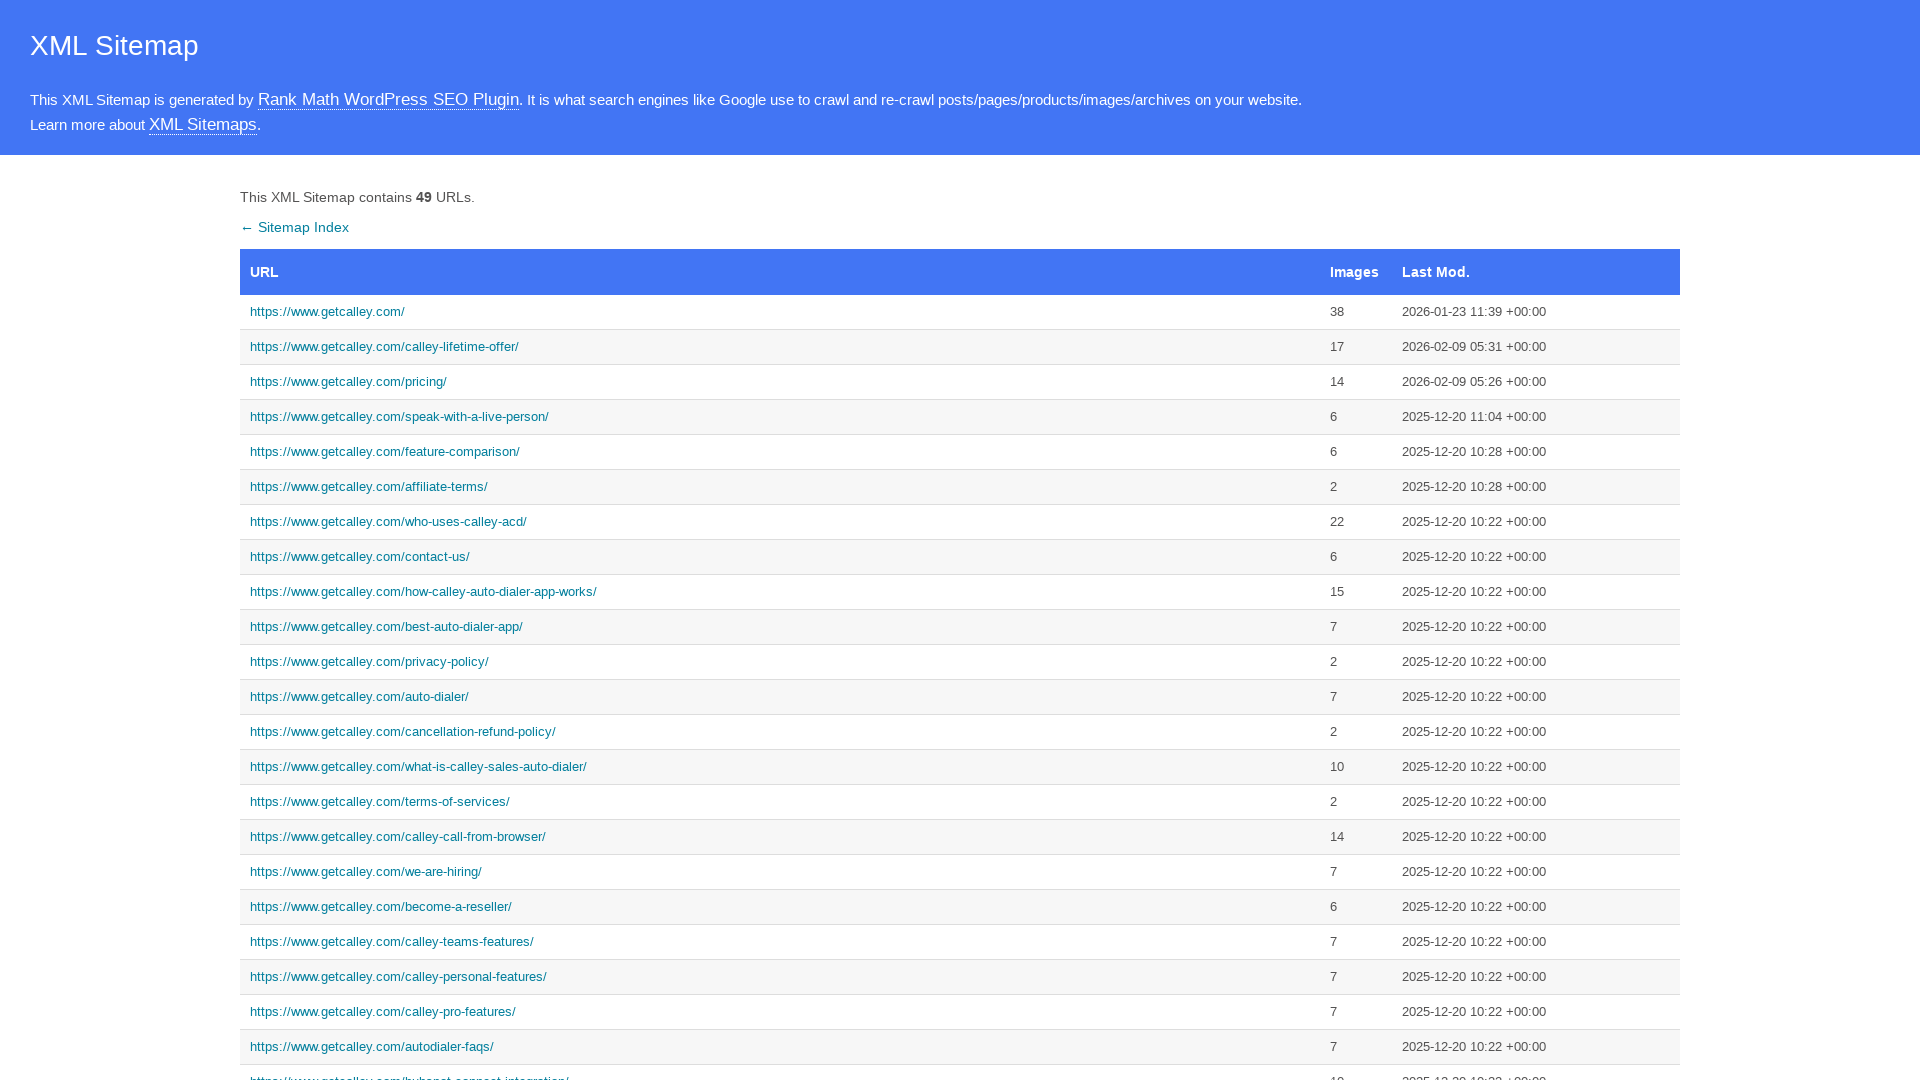

Waited for sitemap page to load
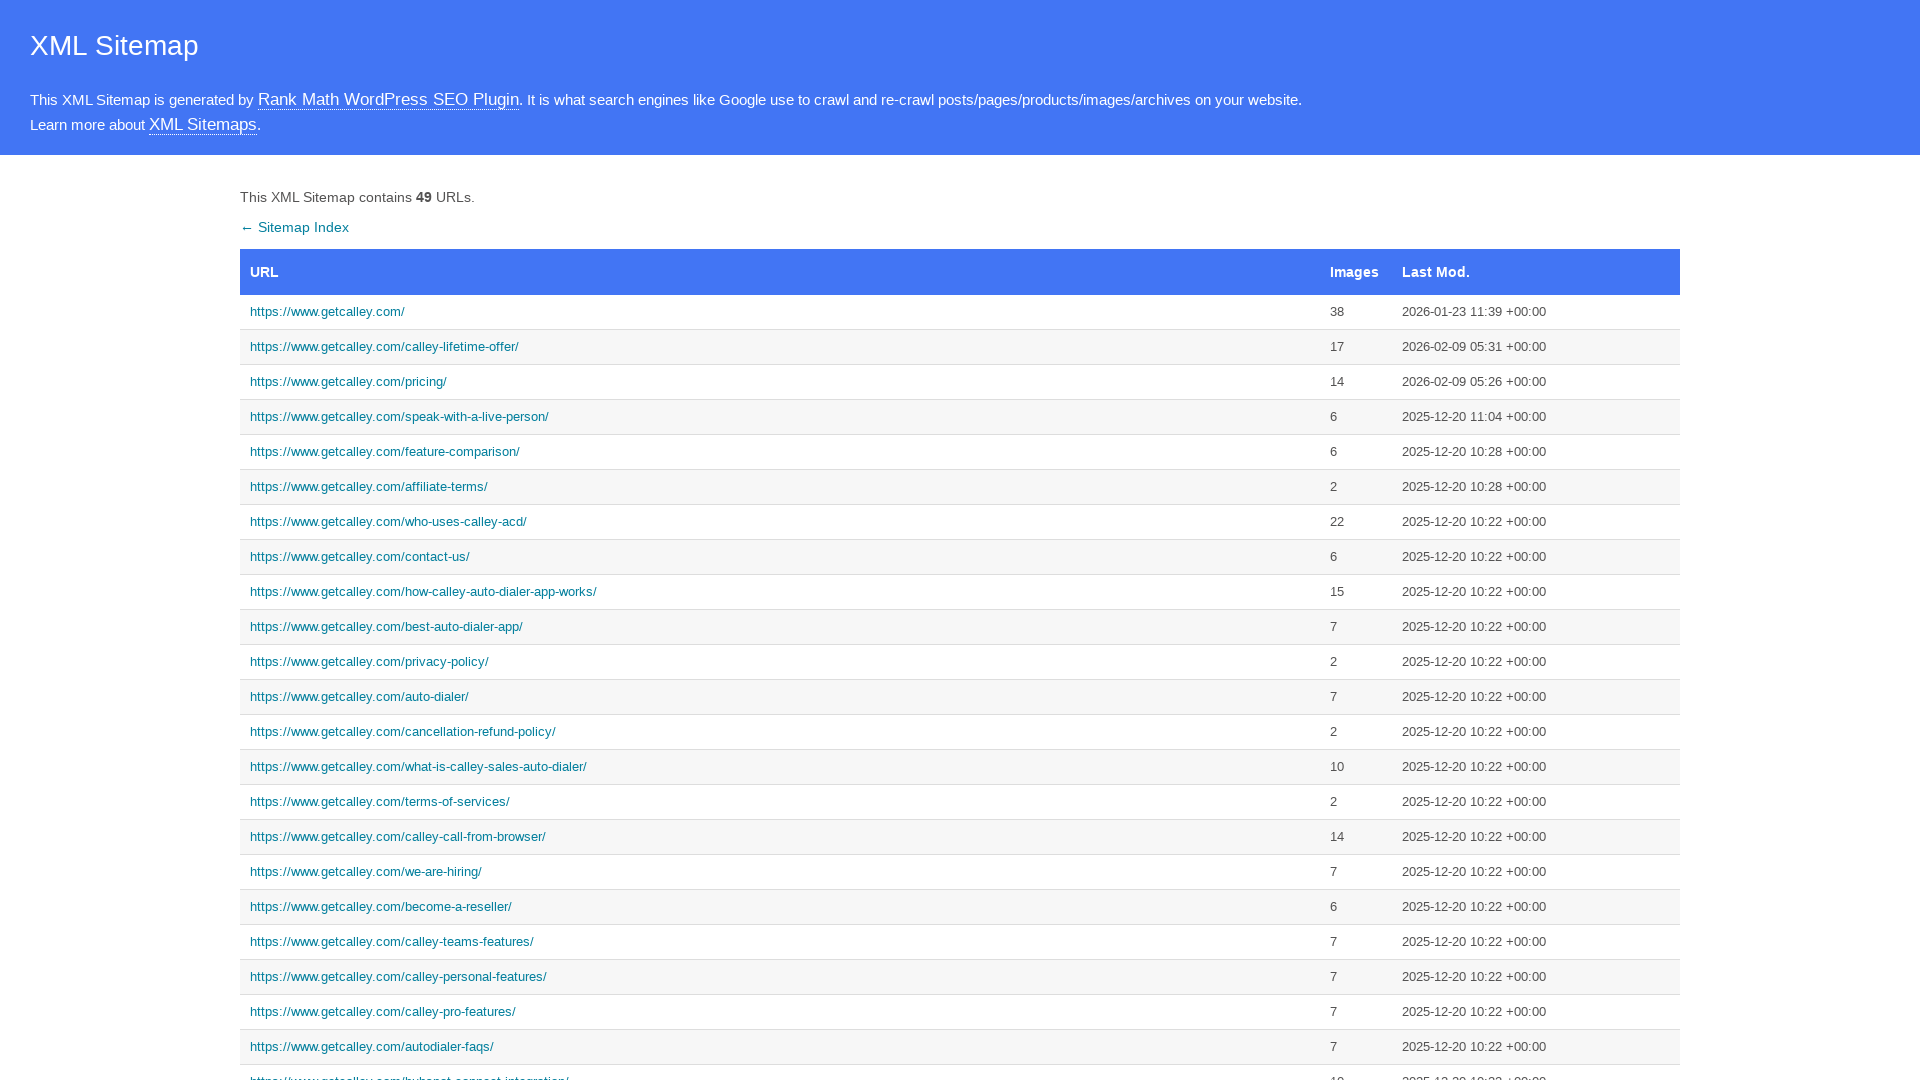

Clicked on main getcalley.com link again at (780, 312) on a[href='https://www.getcalley.com/']
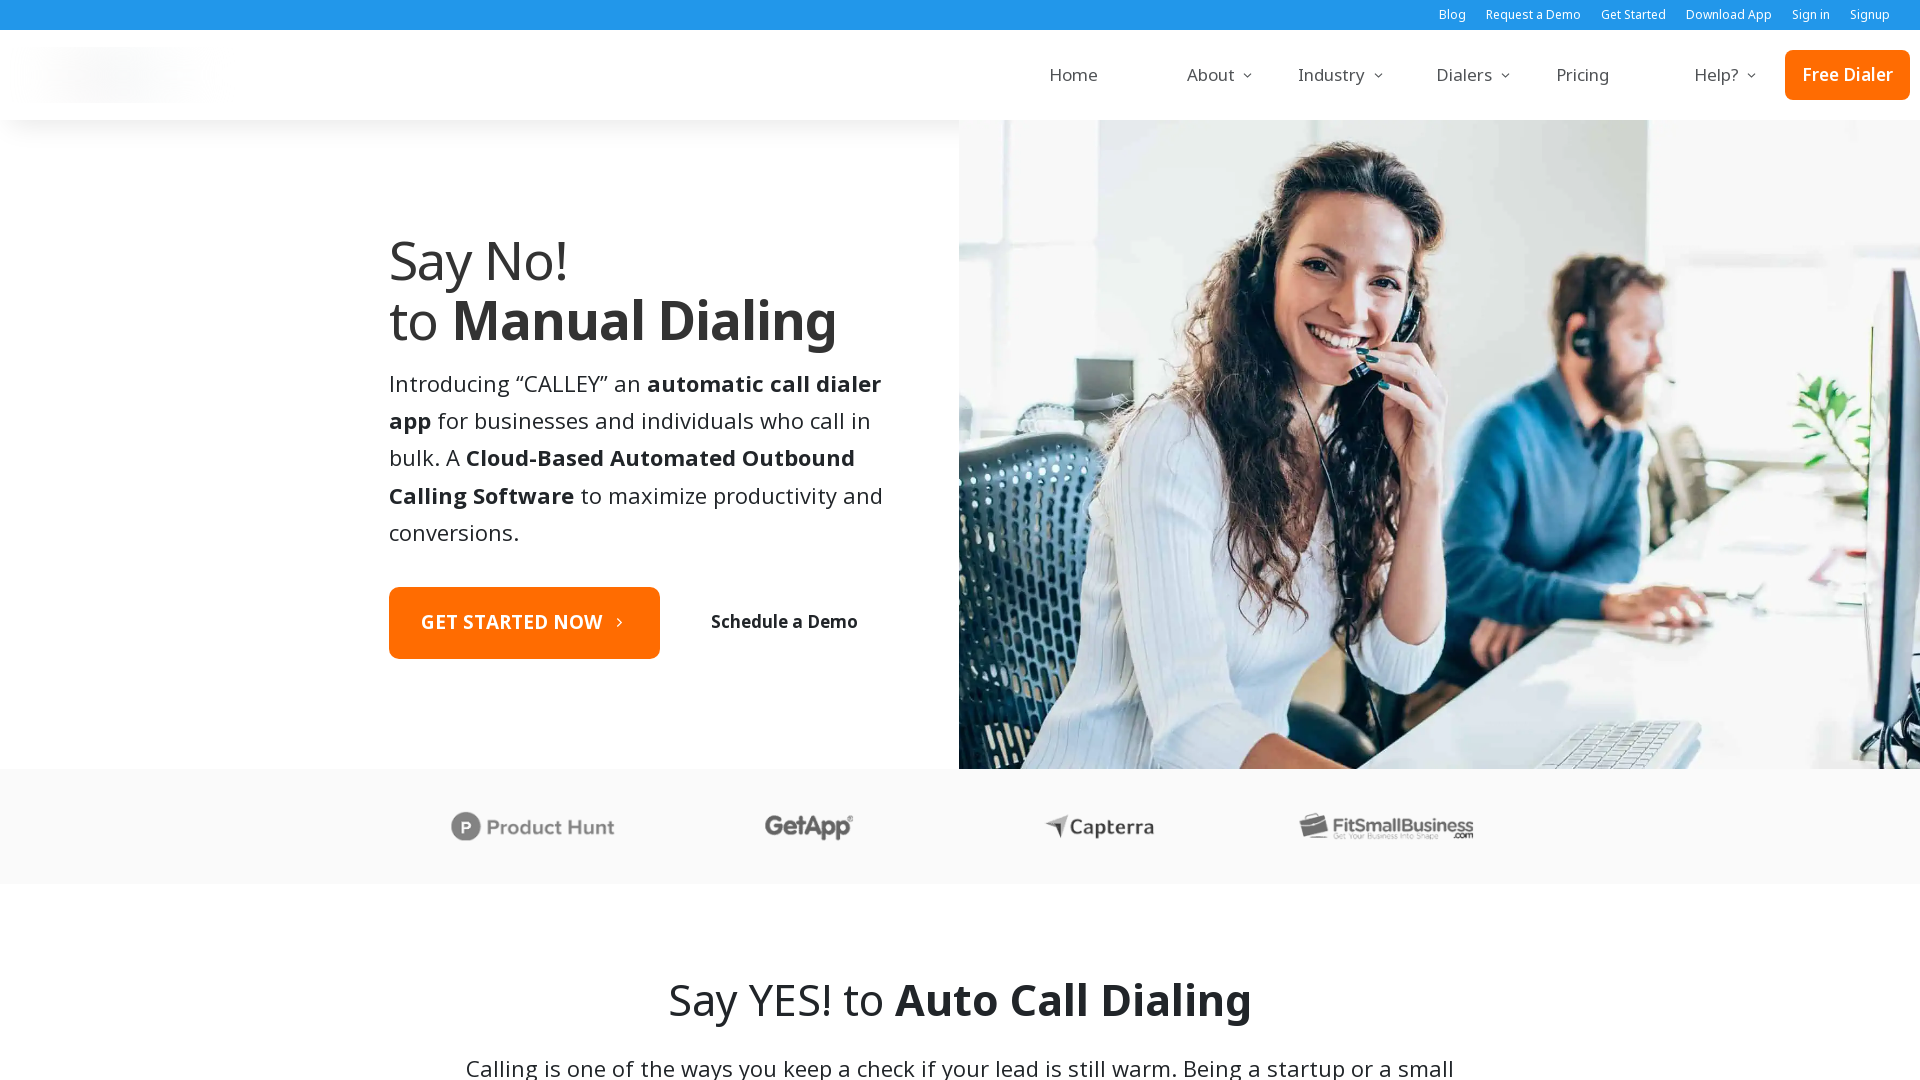

Set viewport to 1366x768
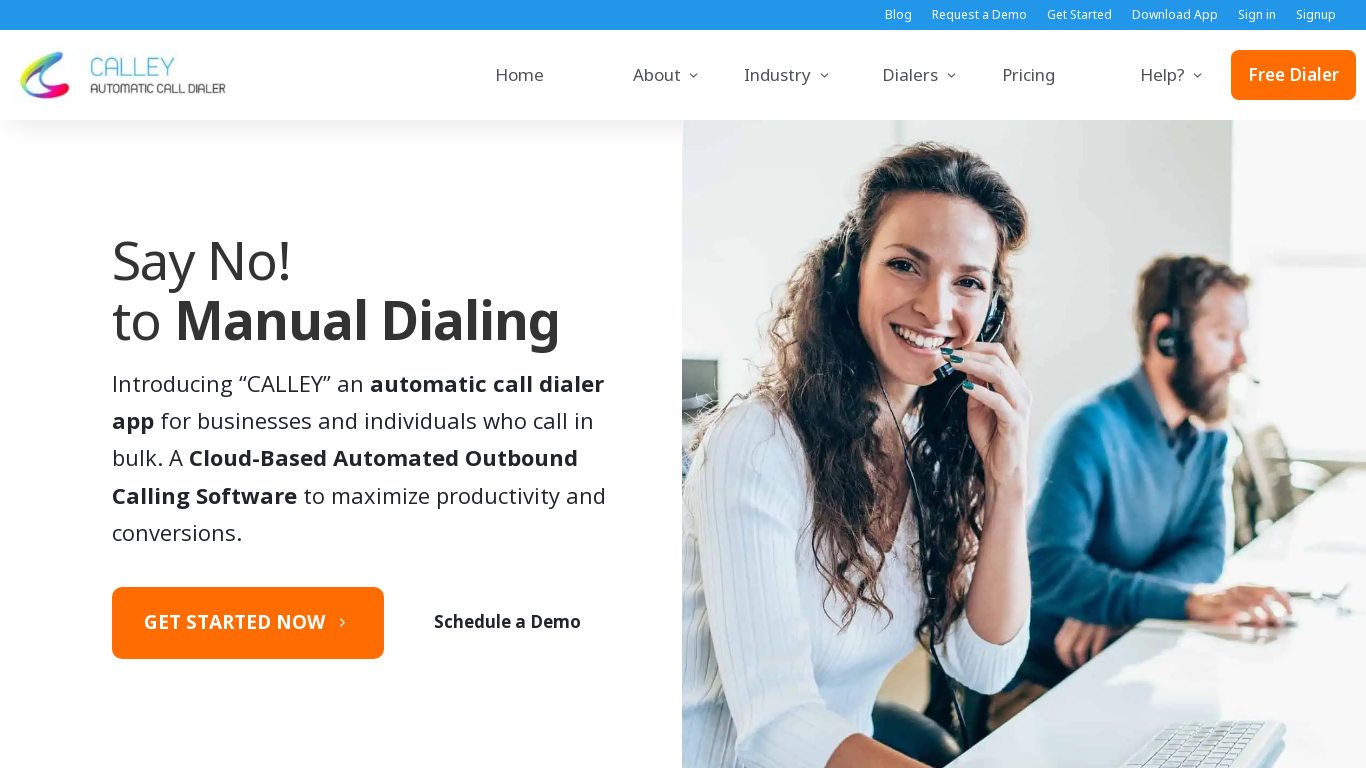

Navigated back to sitemap
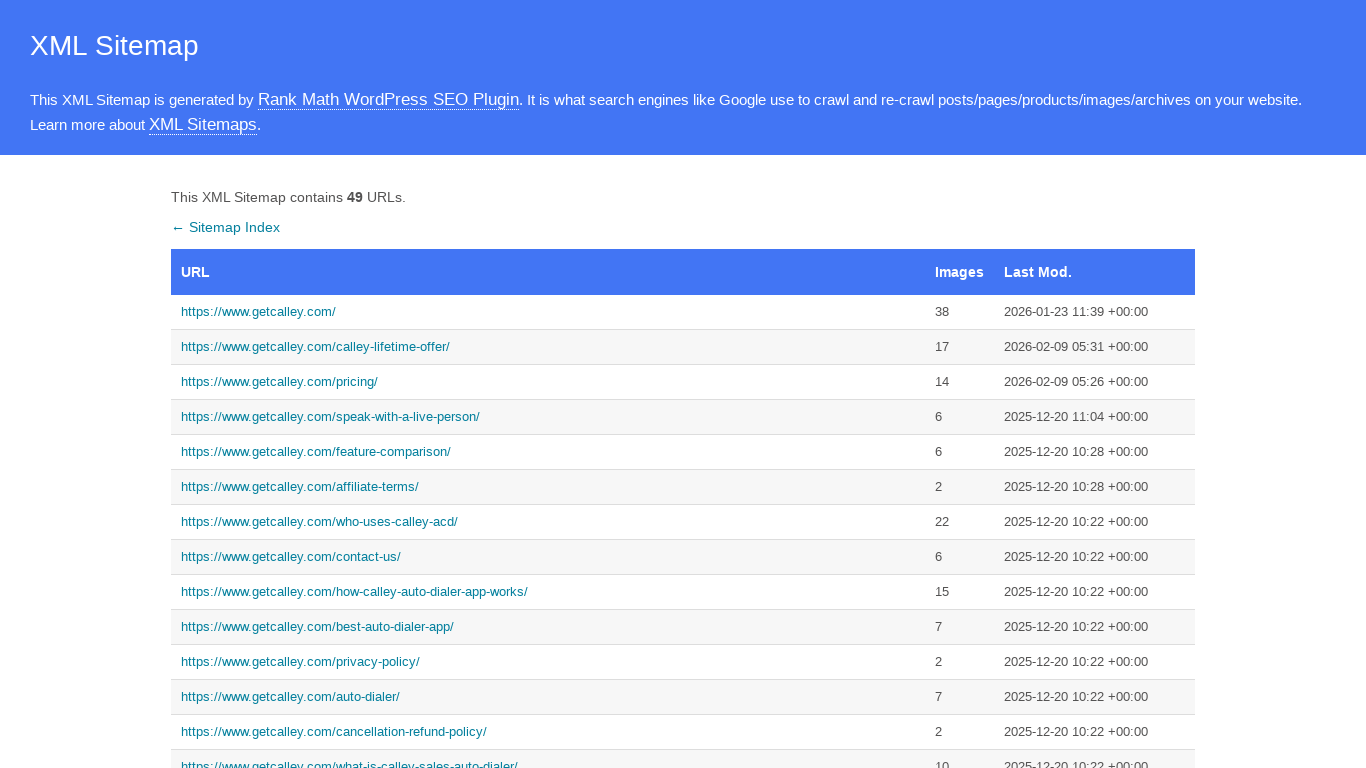

Waited for sitemap page to load
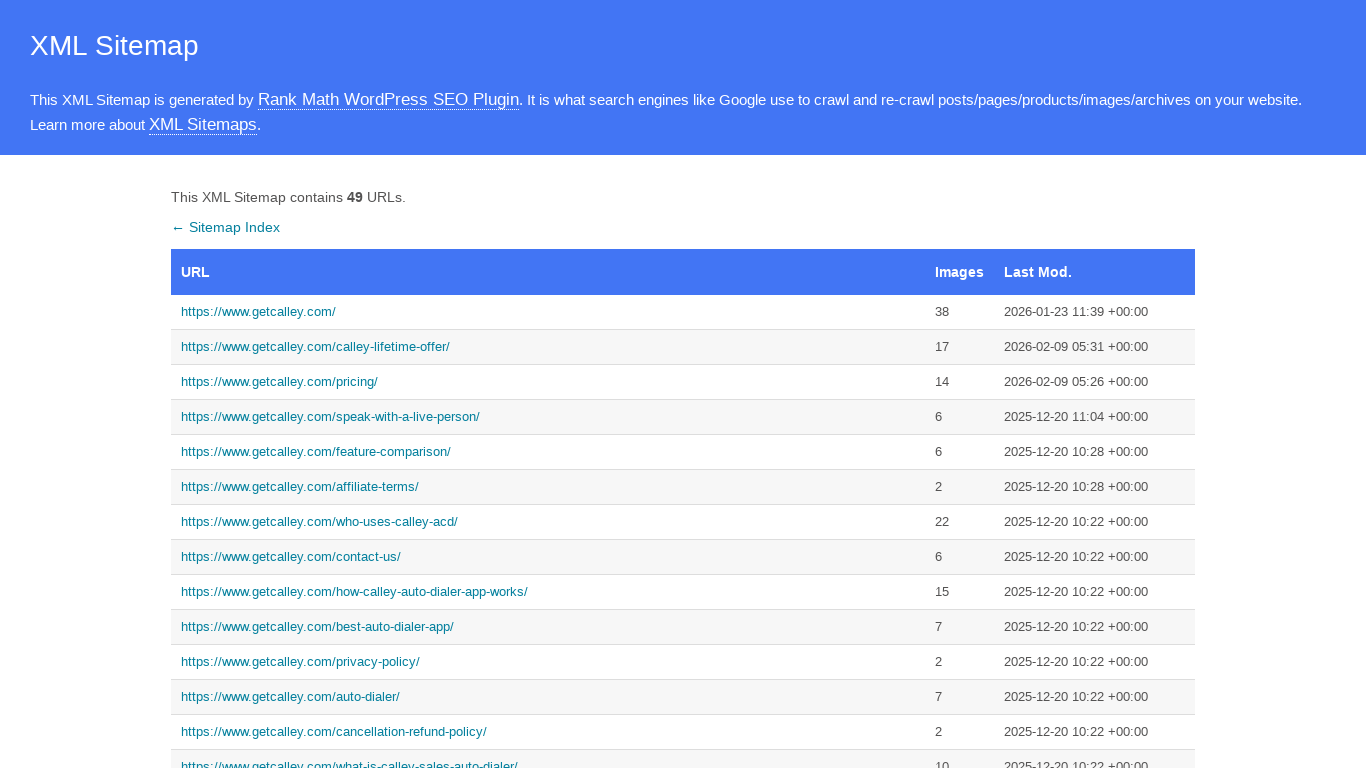

Clicked on main getcalley.com link again at (548, 312) on a[href='https://www.getcalley.com/']
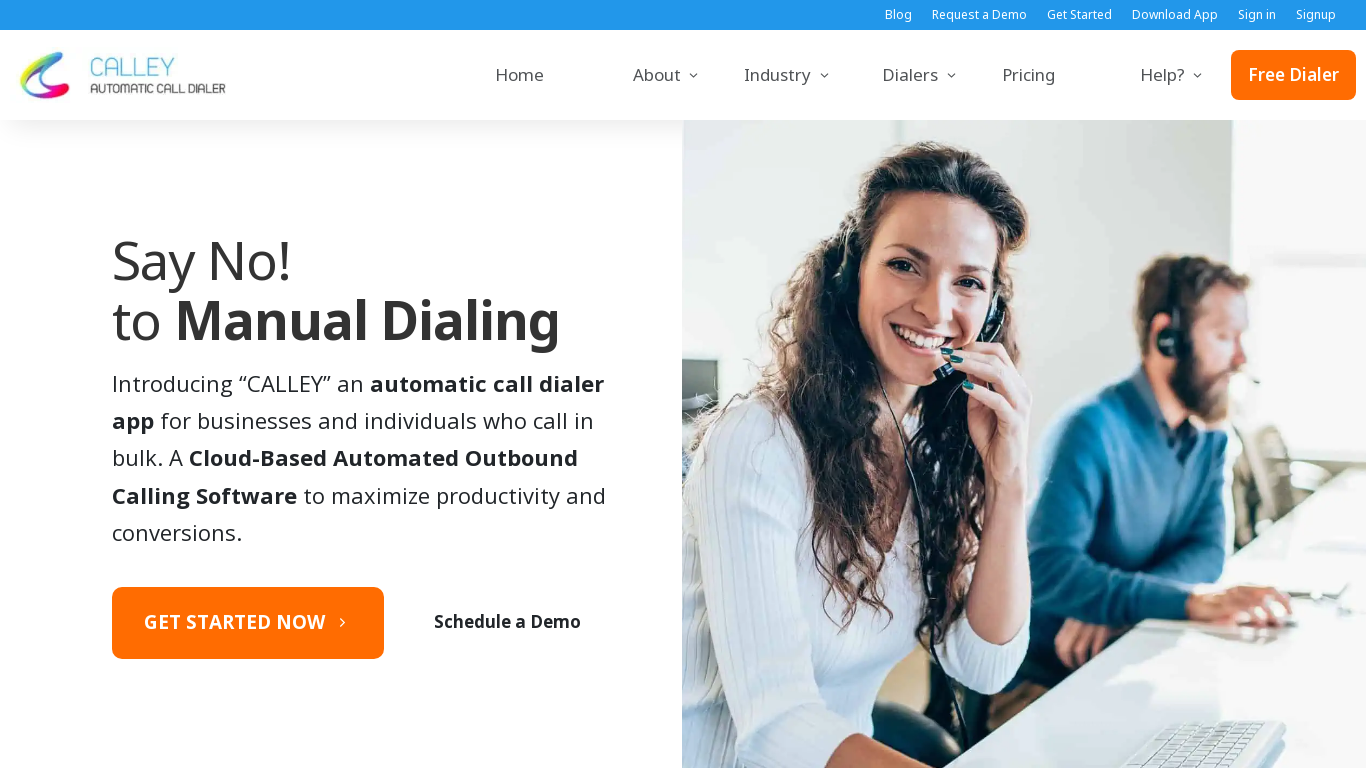

Set viewport to 1536x864
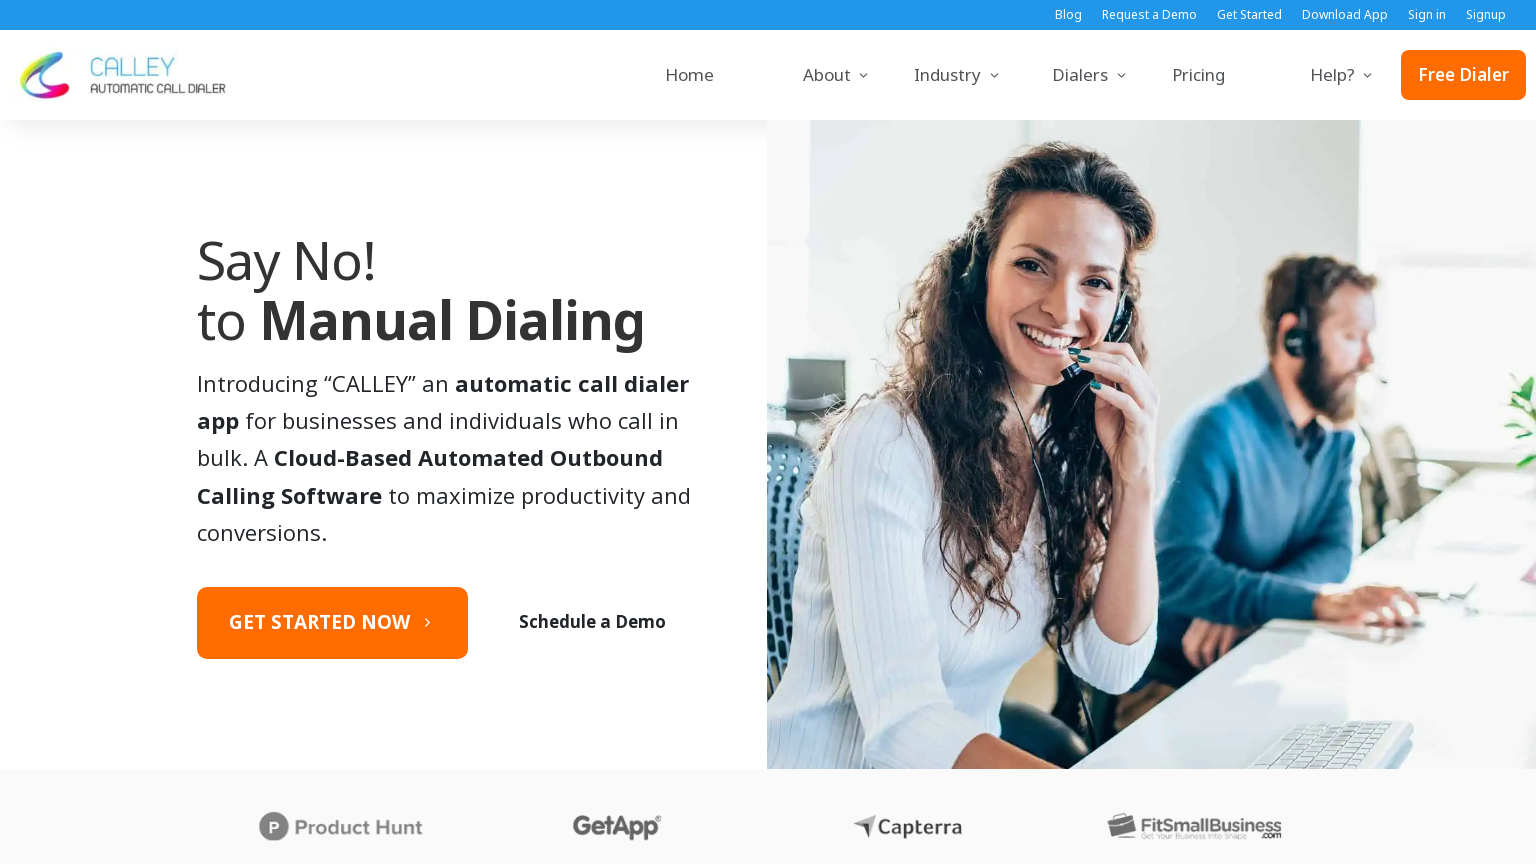

Navigated back to sitemap
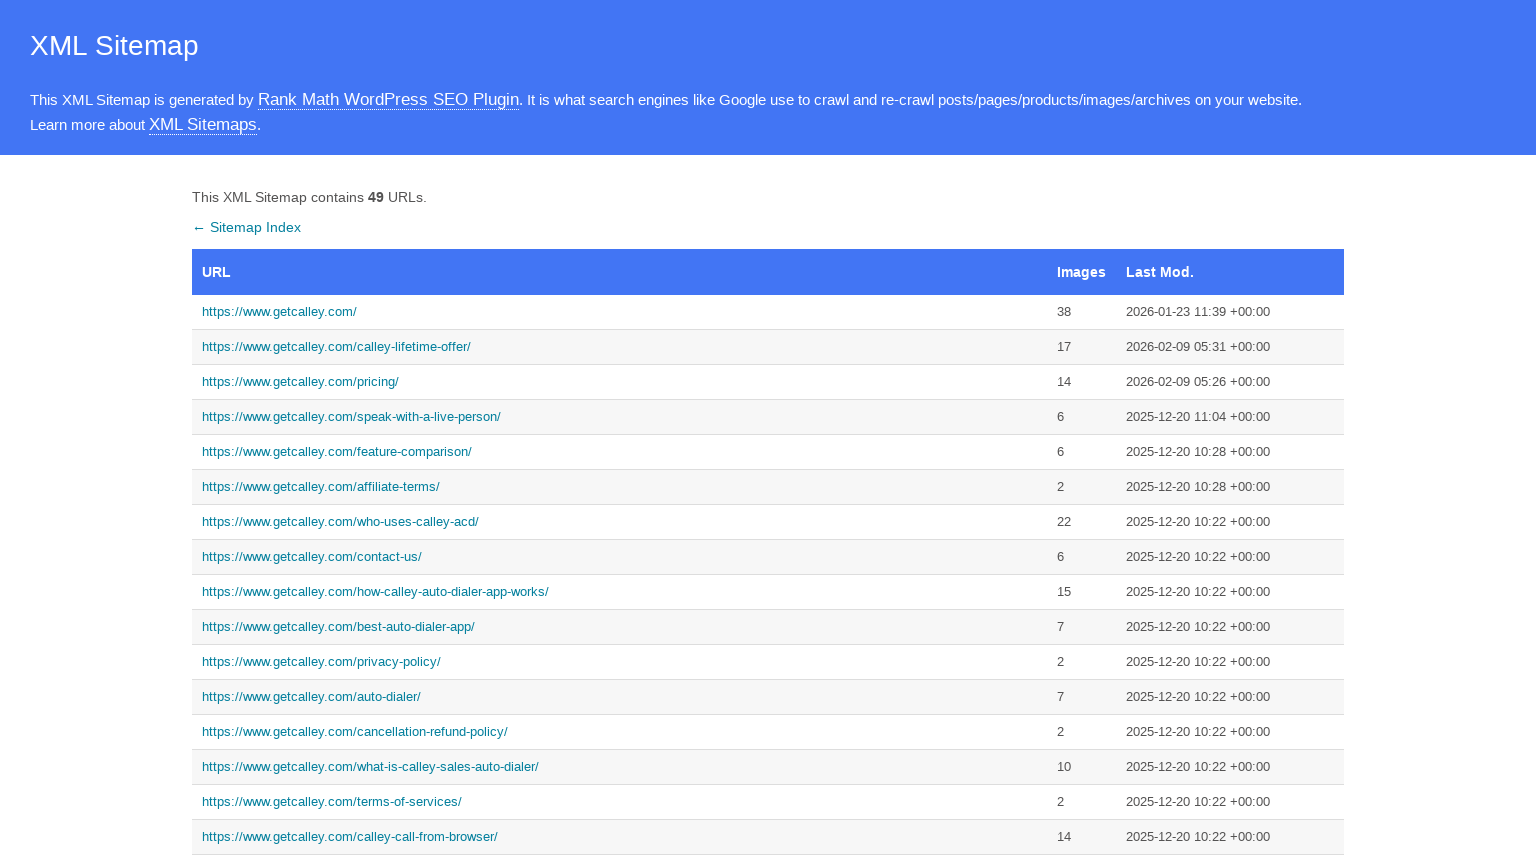

Waited for sitemap page to load
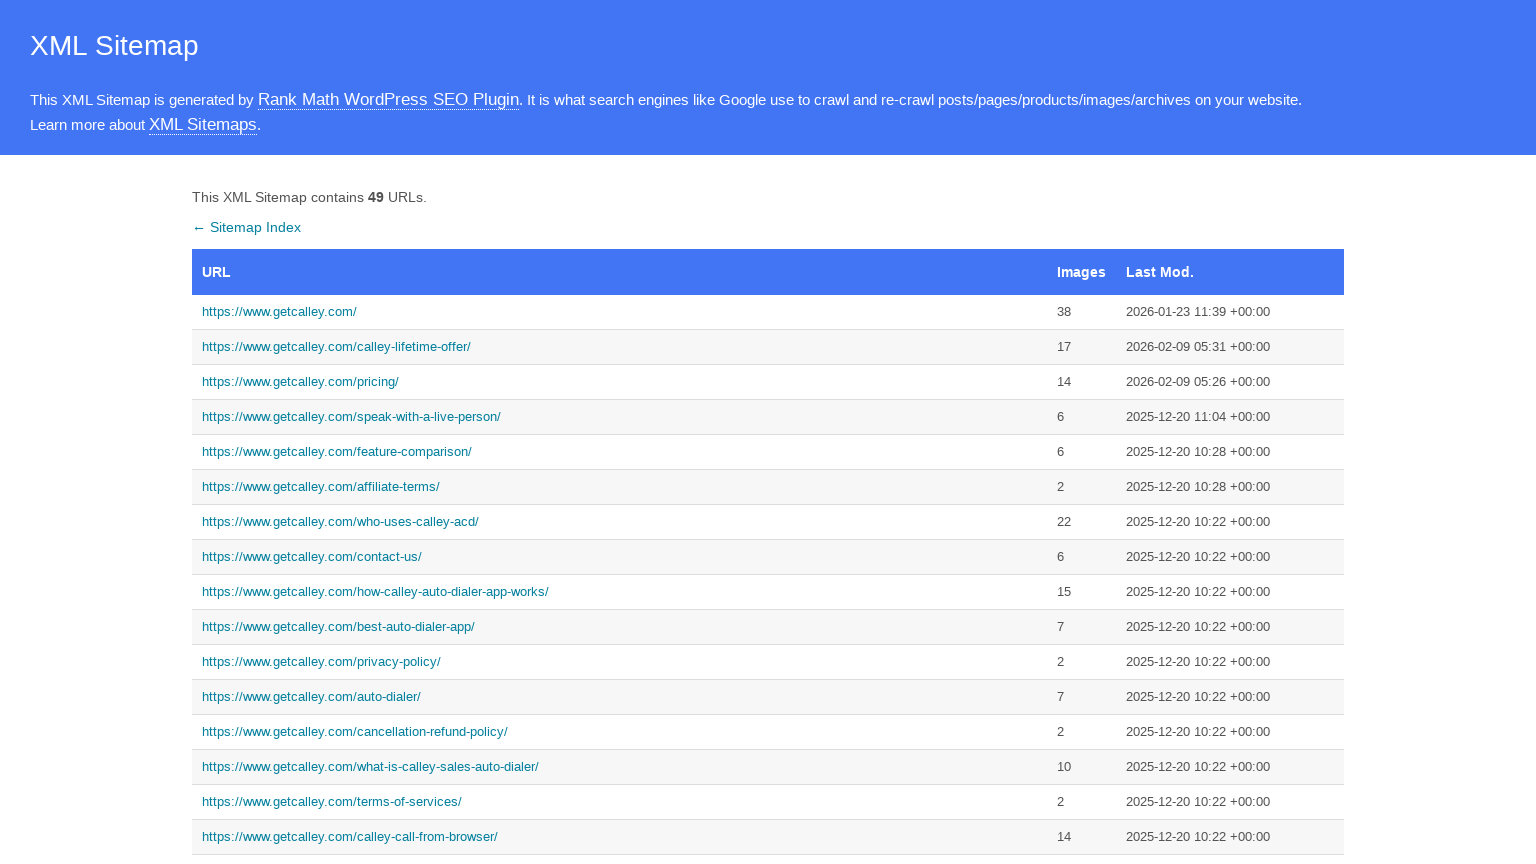

Clicked on calley-call-from-browser link at (620, 837) on a[href='https://www.getcalley.com/calley-call-from-browser/']
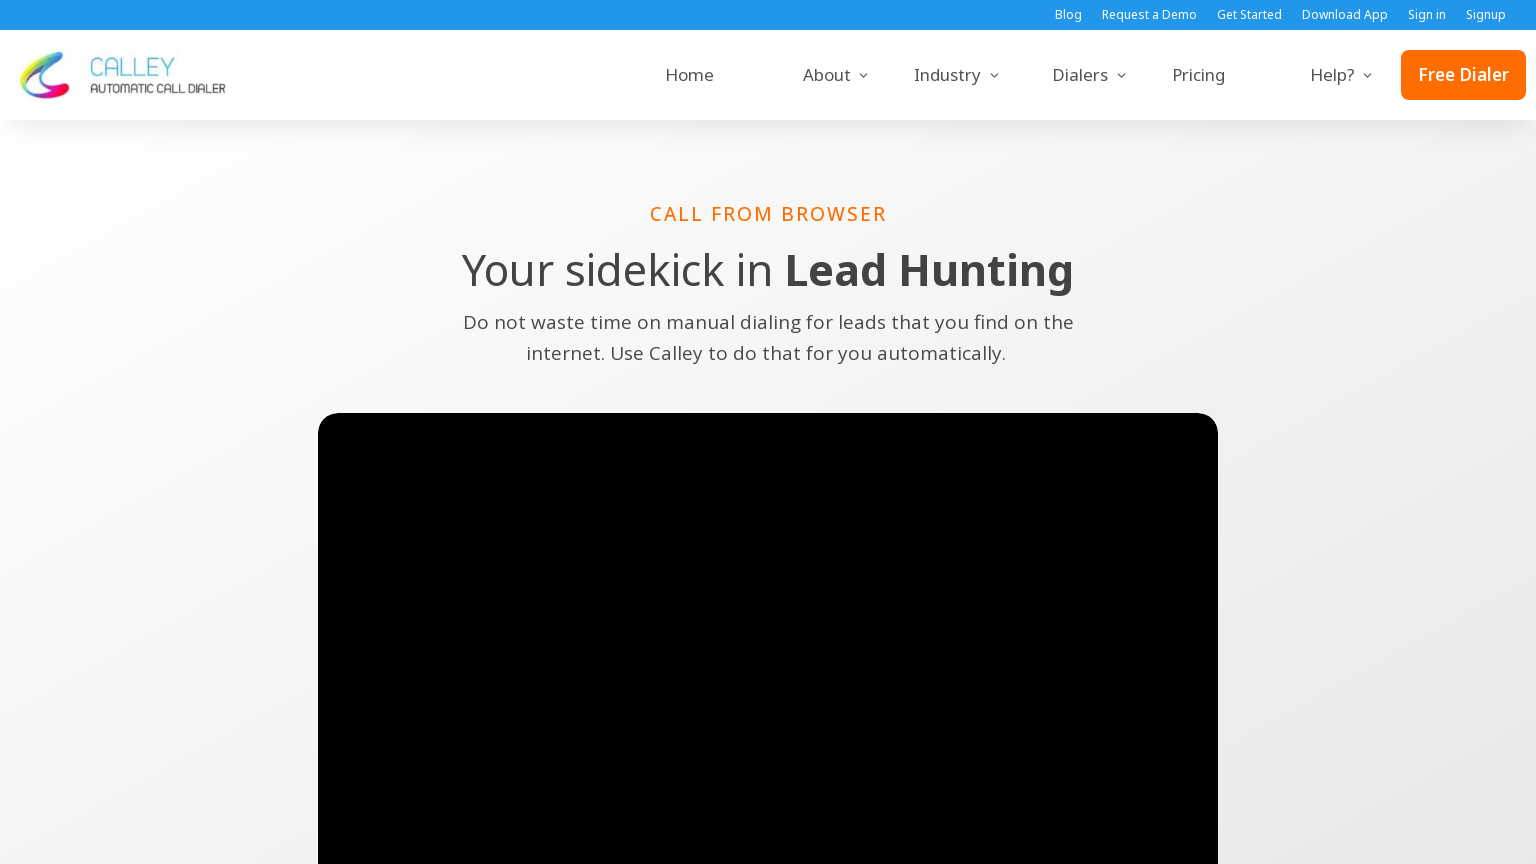

Waited for calley-call-from-browser page to load
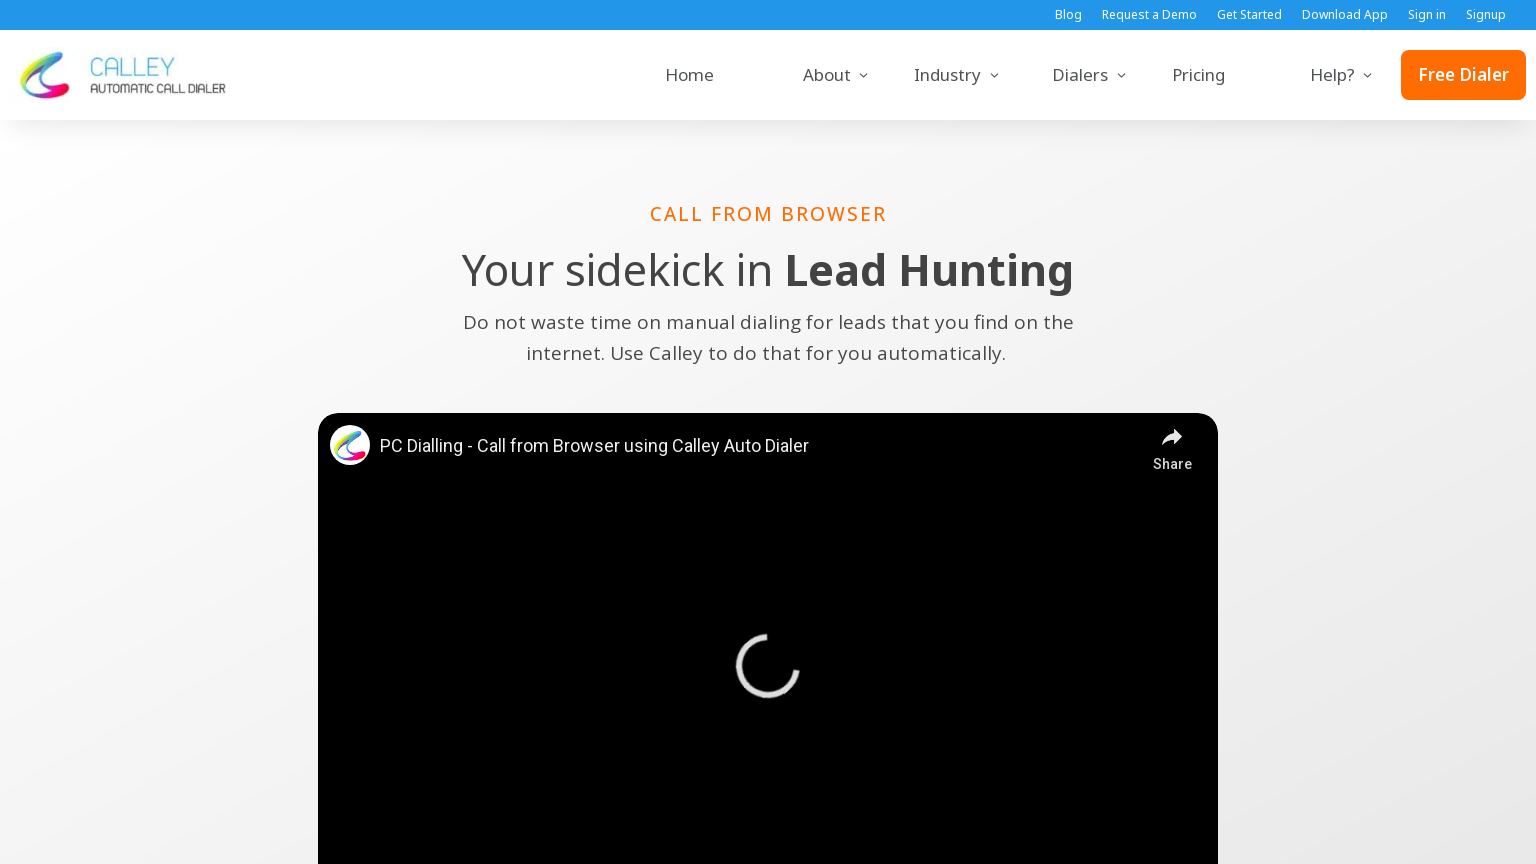

Navigated back to sitemap
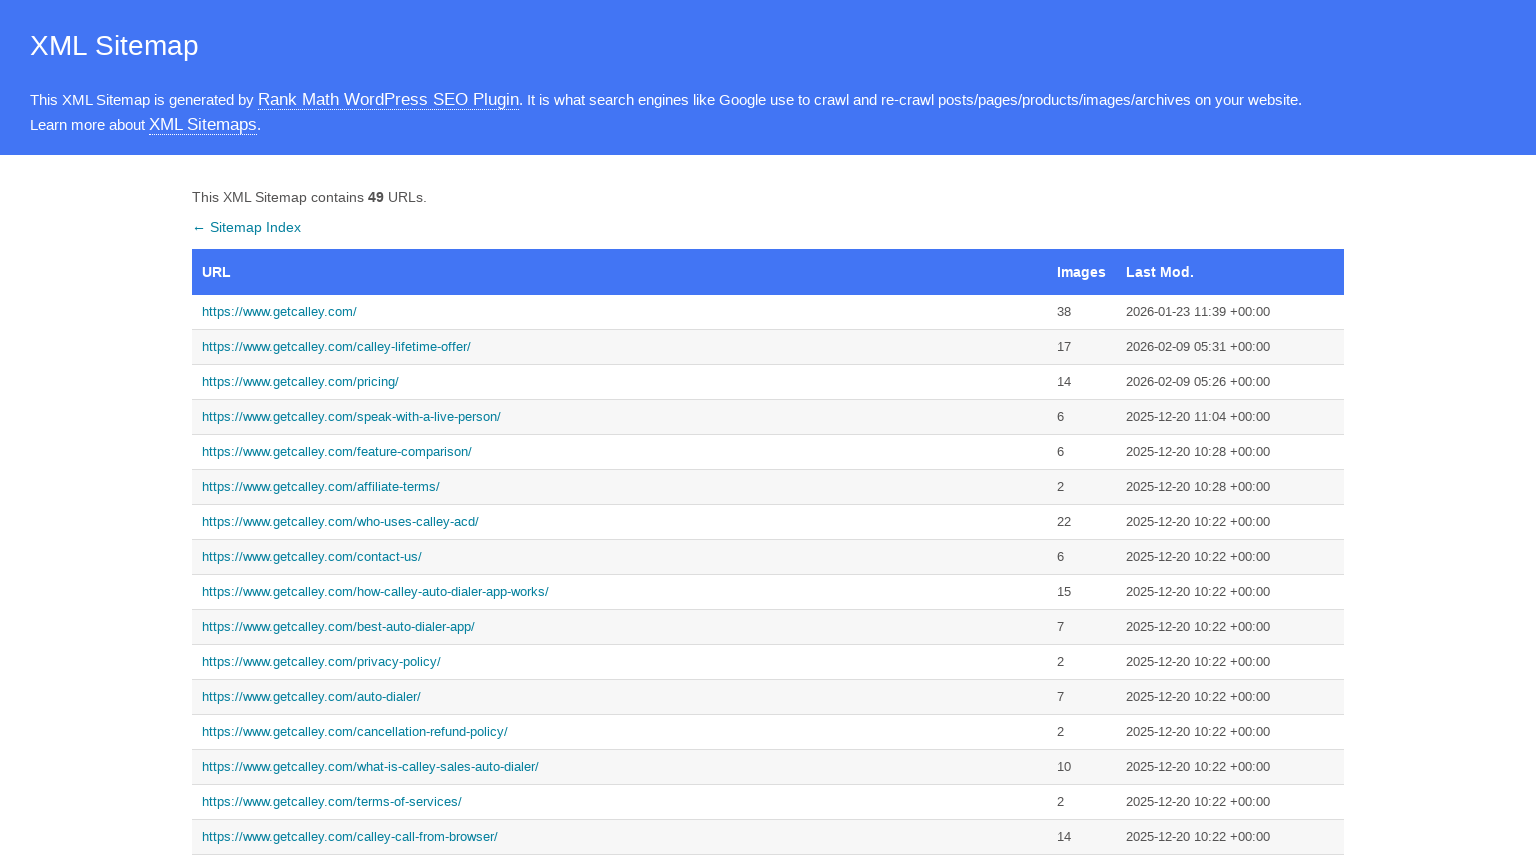

Waited for sitemap page to load
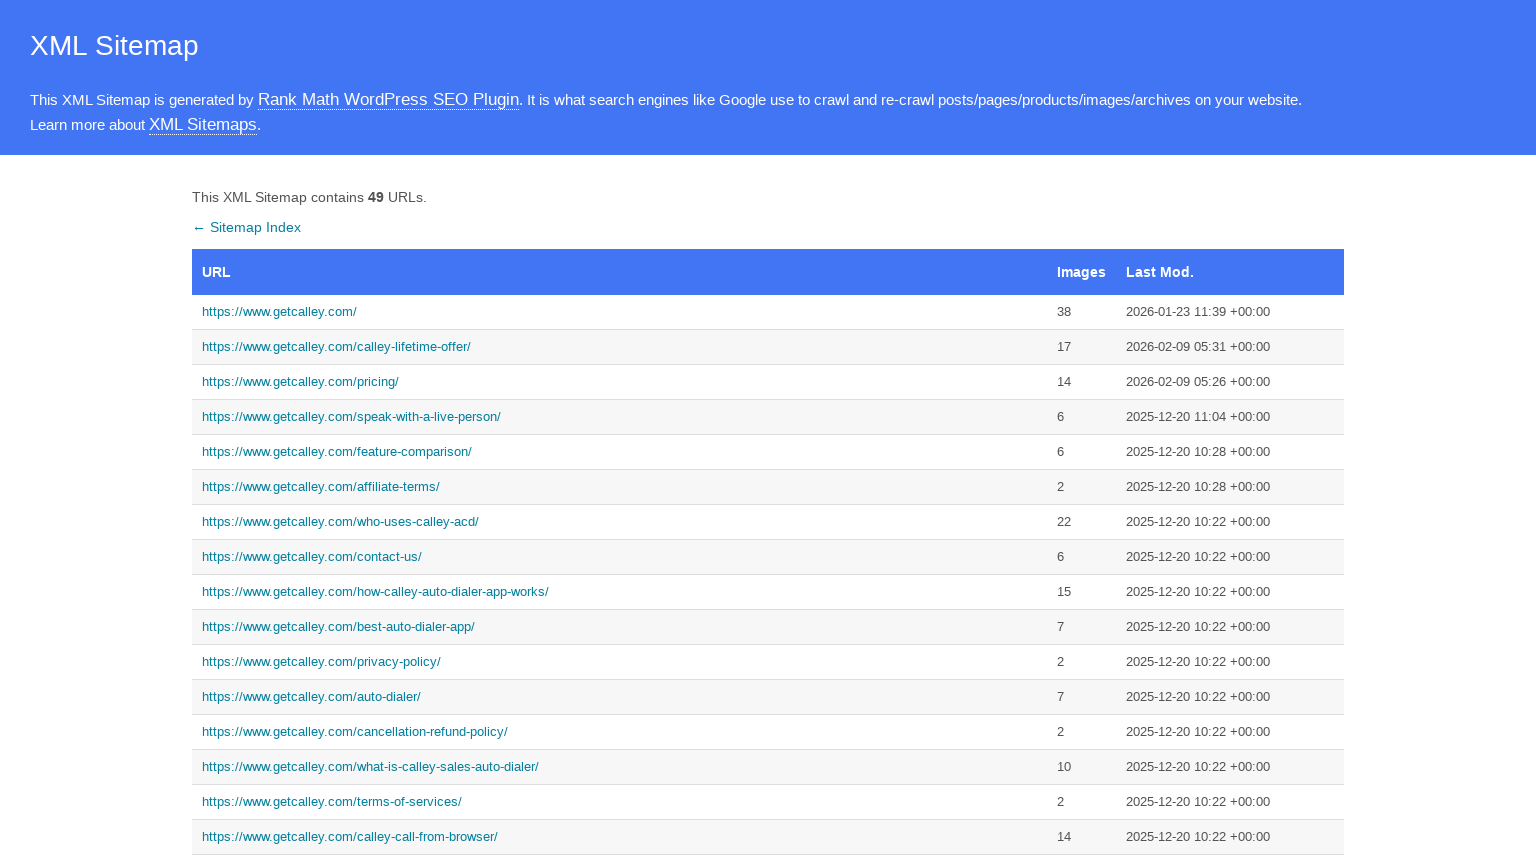

Clicked on calley-pro-features link at (620, 432) on a[href='https://www.getcalley.com/calley-pro-features/']
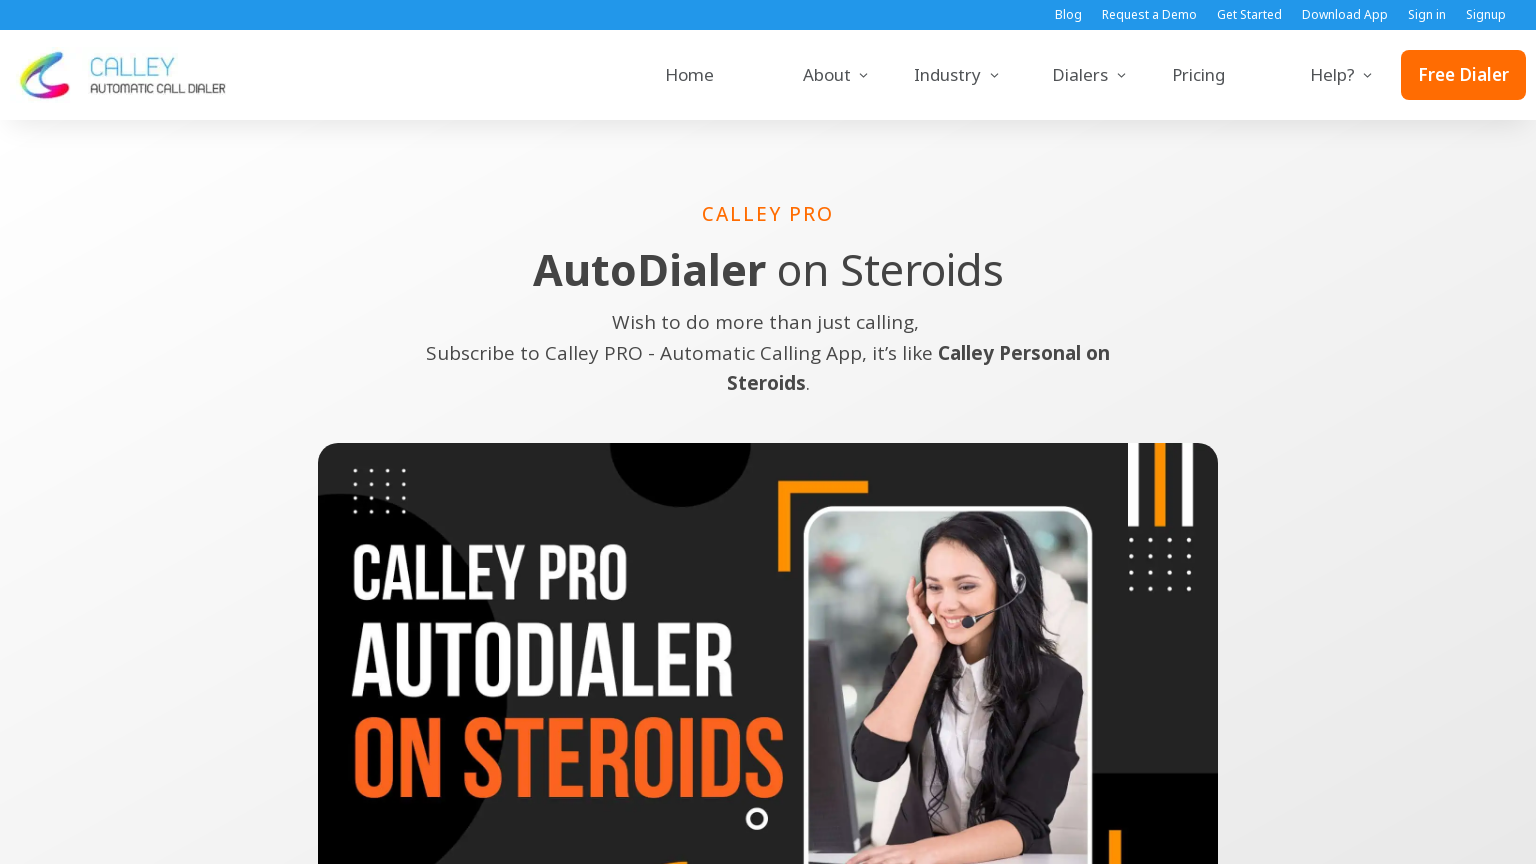

Waited for calley-pro-features page to load
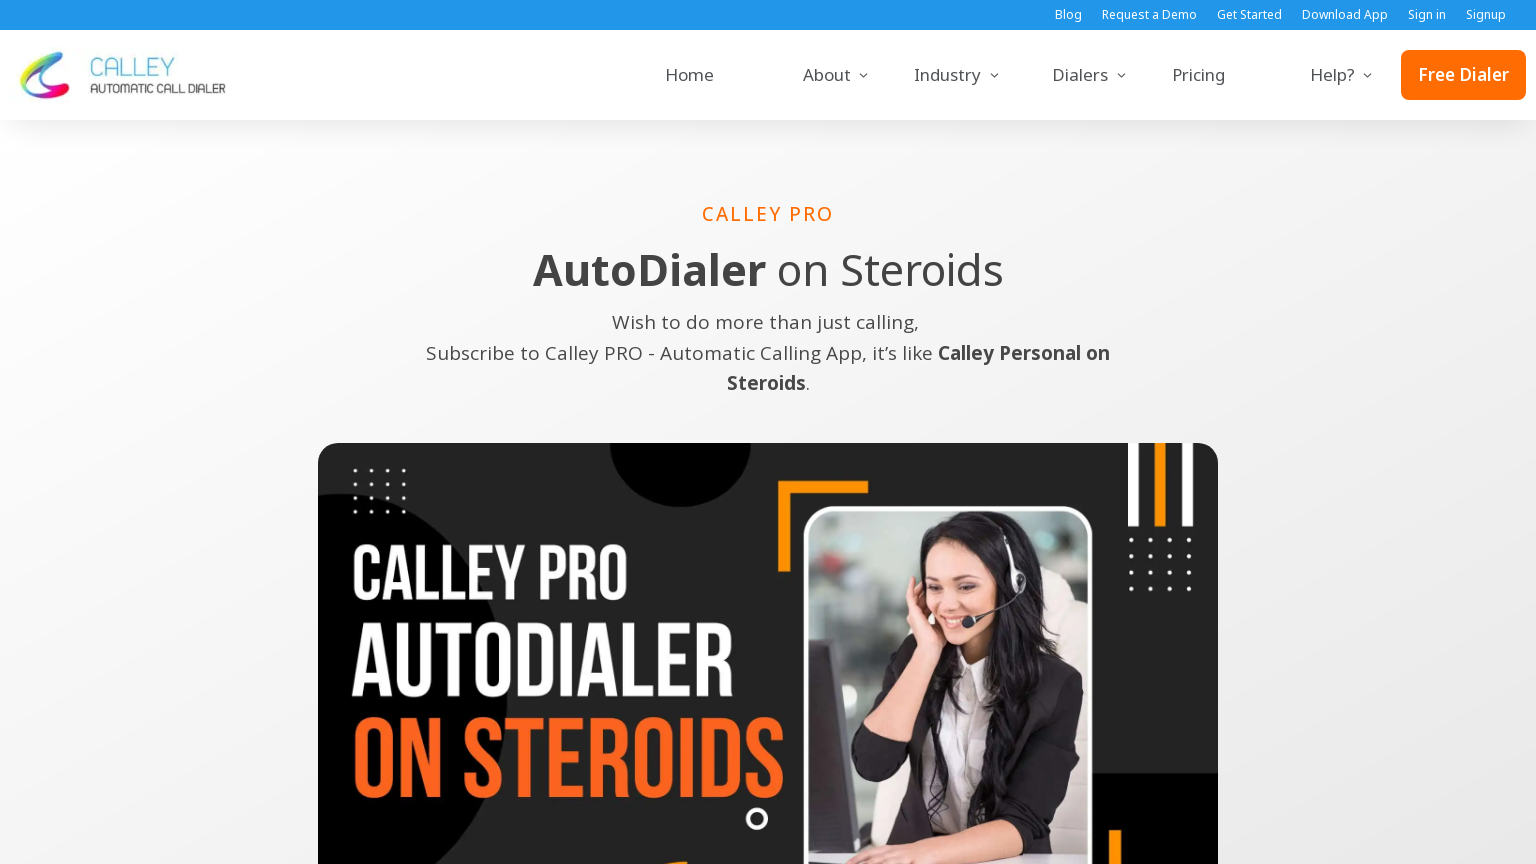

Navigated back to sitemap
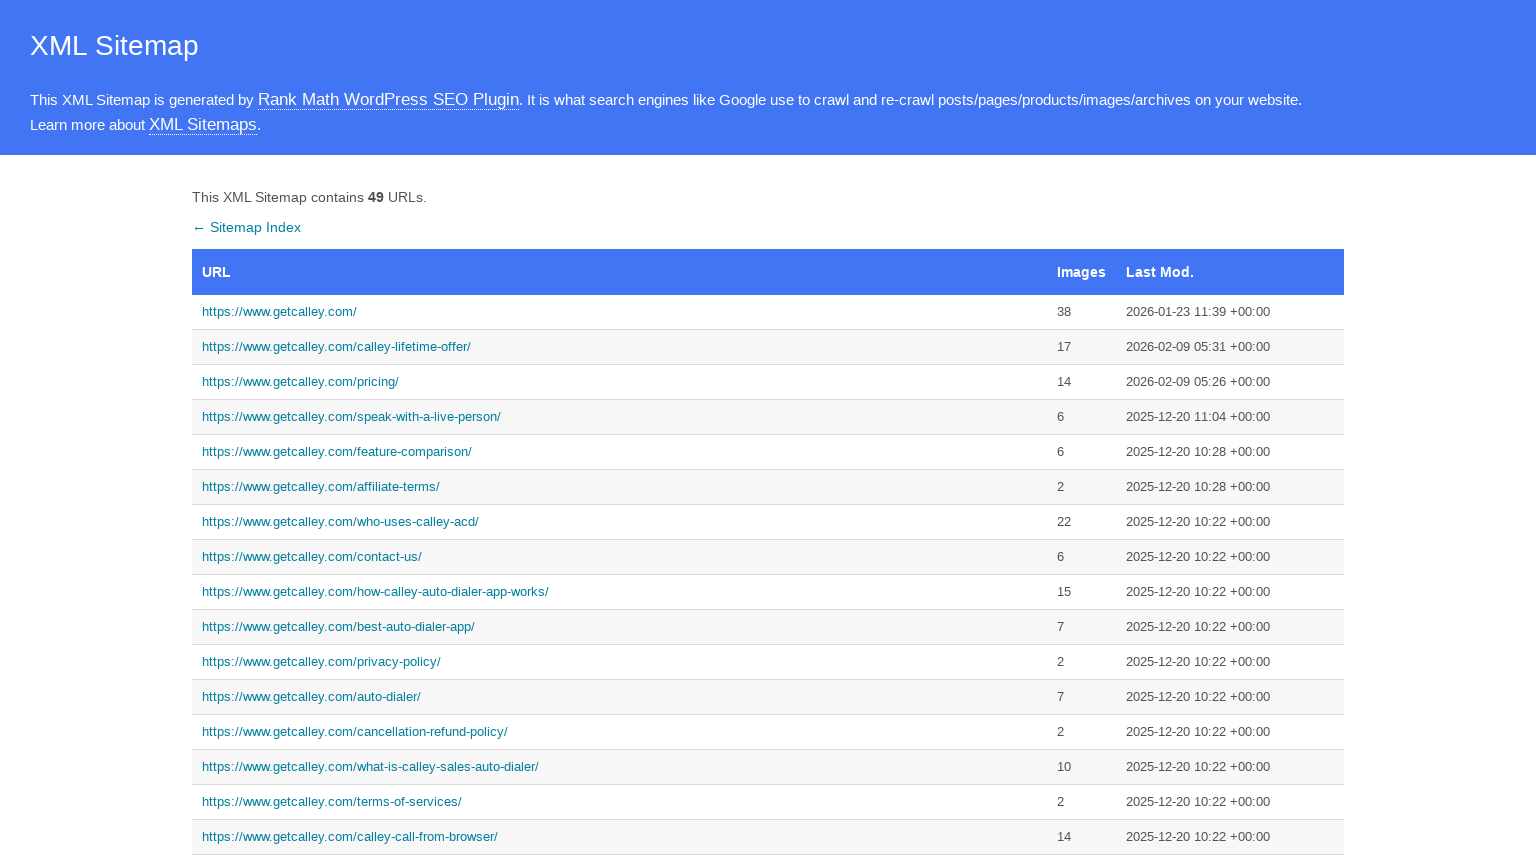

Waited for sitemap page to load
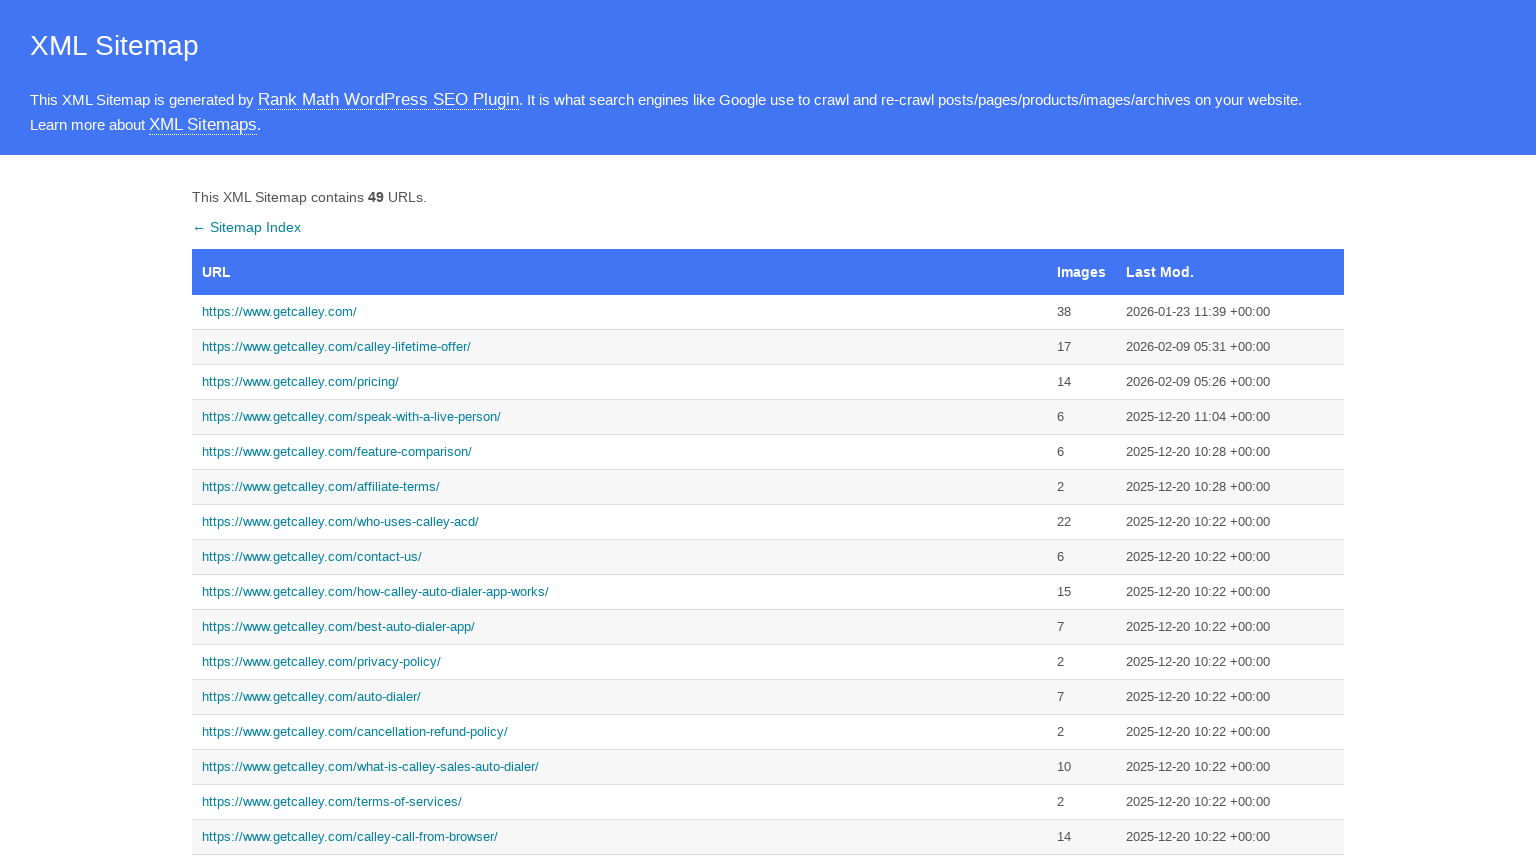

Clicked on best-auto-dialer-app link at (620, 627) on a[href='https://www.getcalley.com/best-auto-dialer-app/']
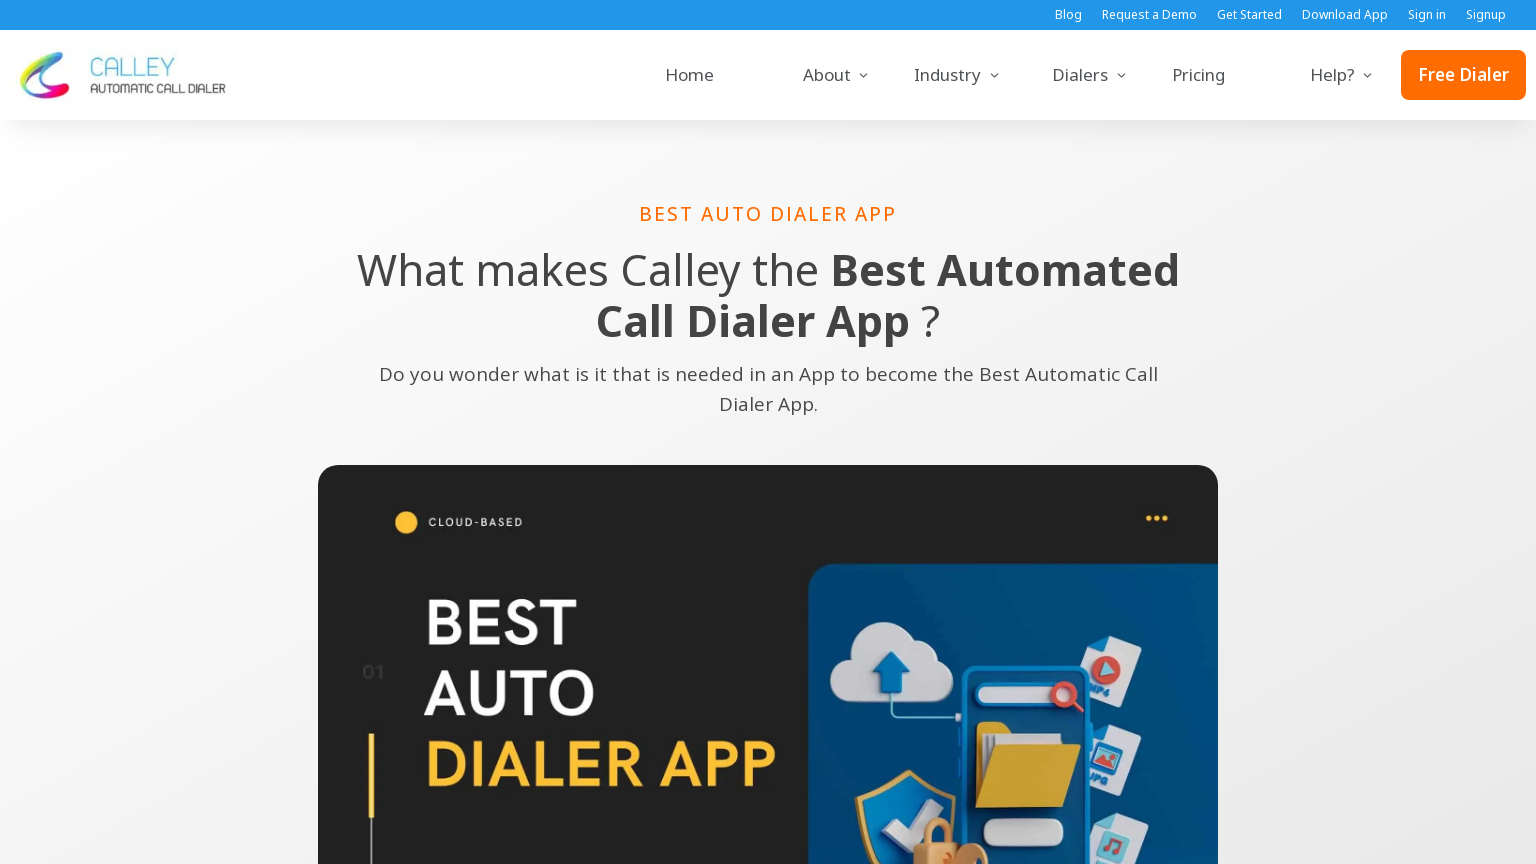

Waited for best-auto-dialer-app page to load
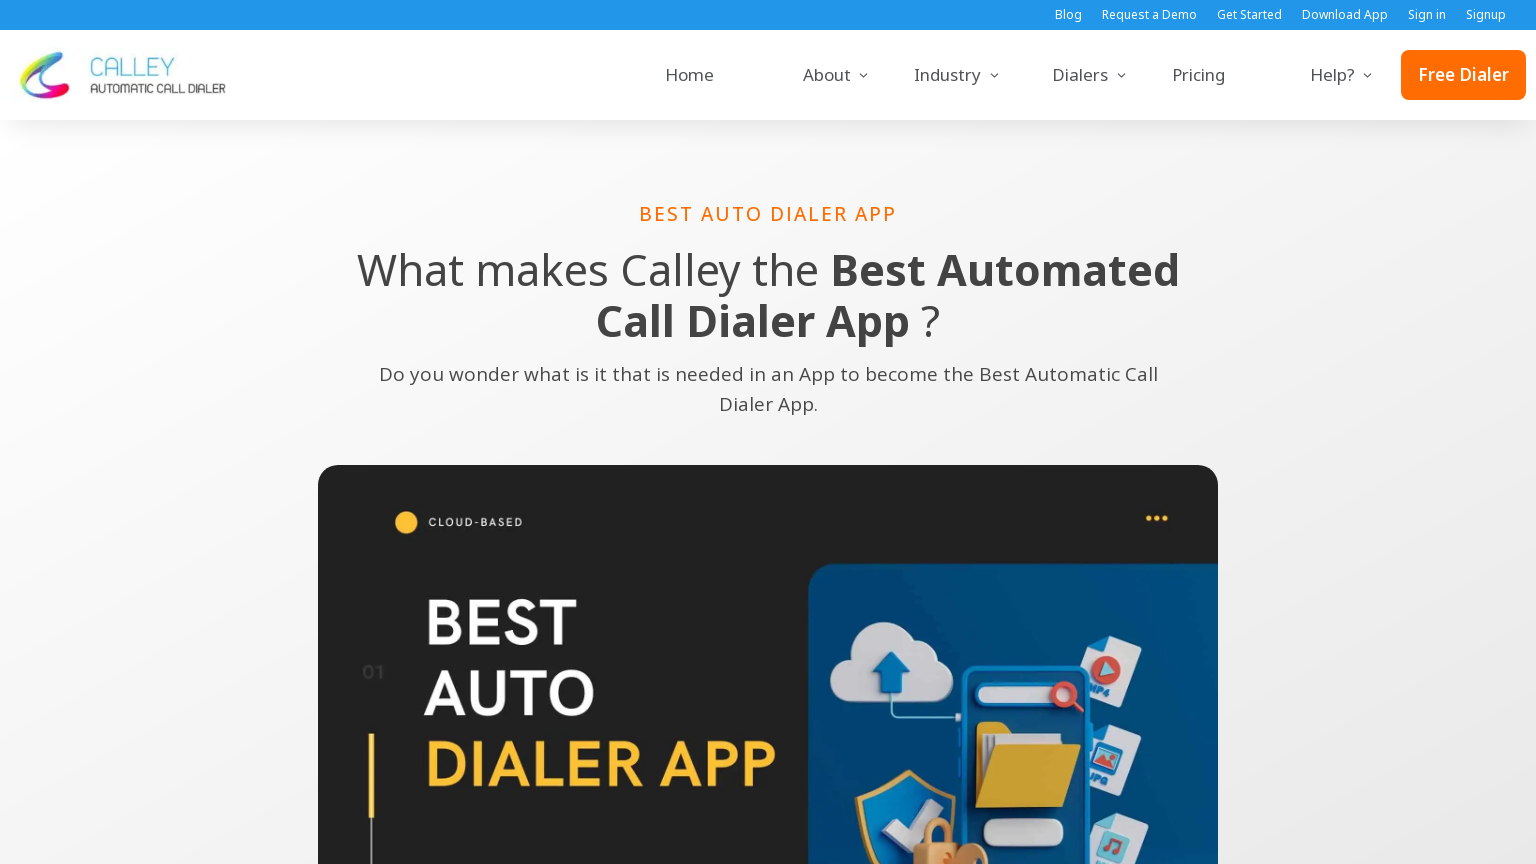

Navigated back to sitemap
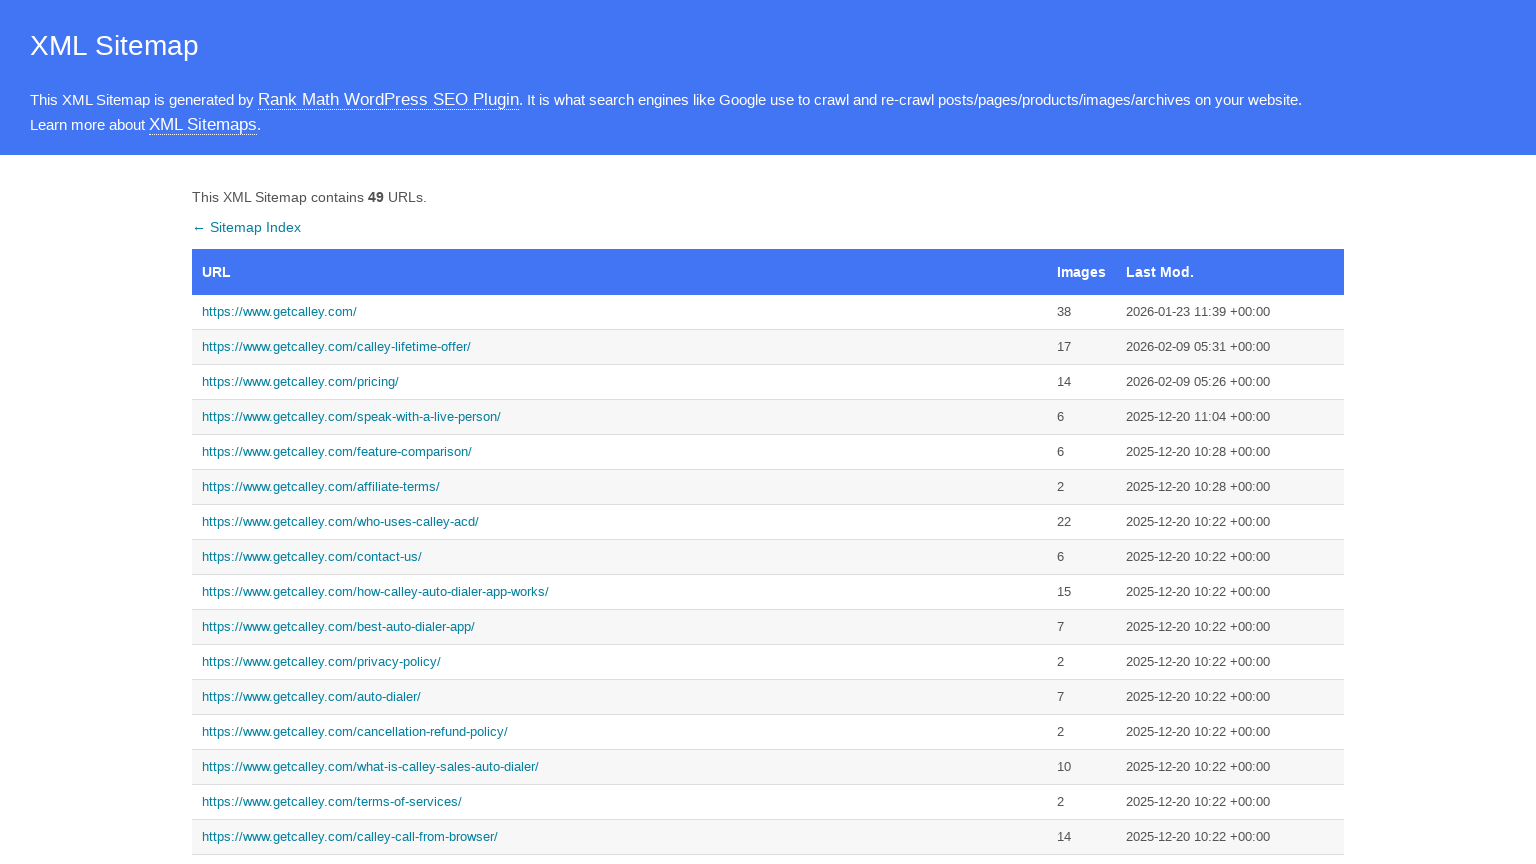

Waited for sitemap page to load
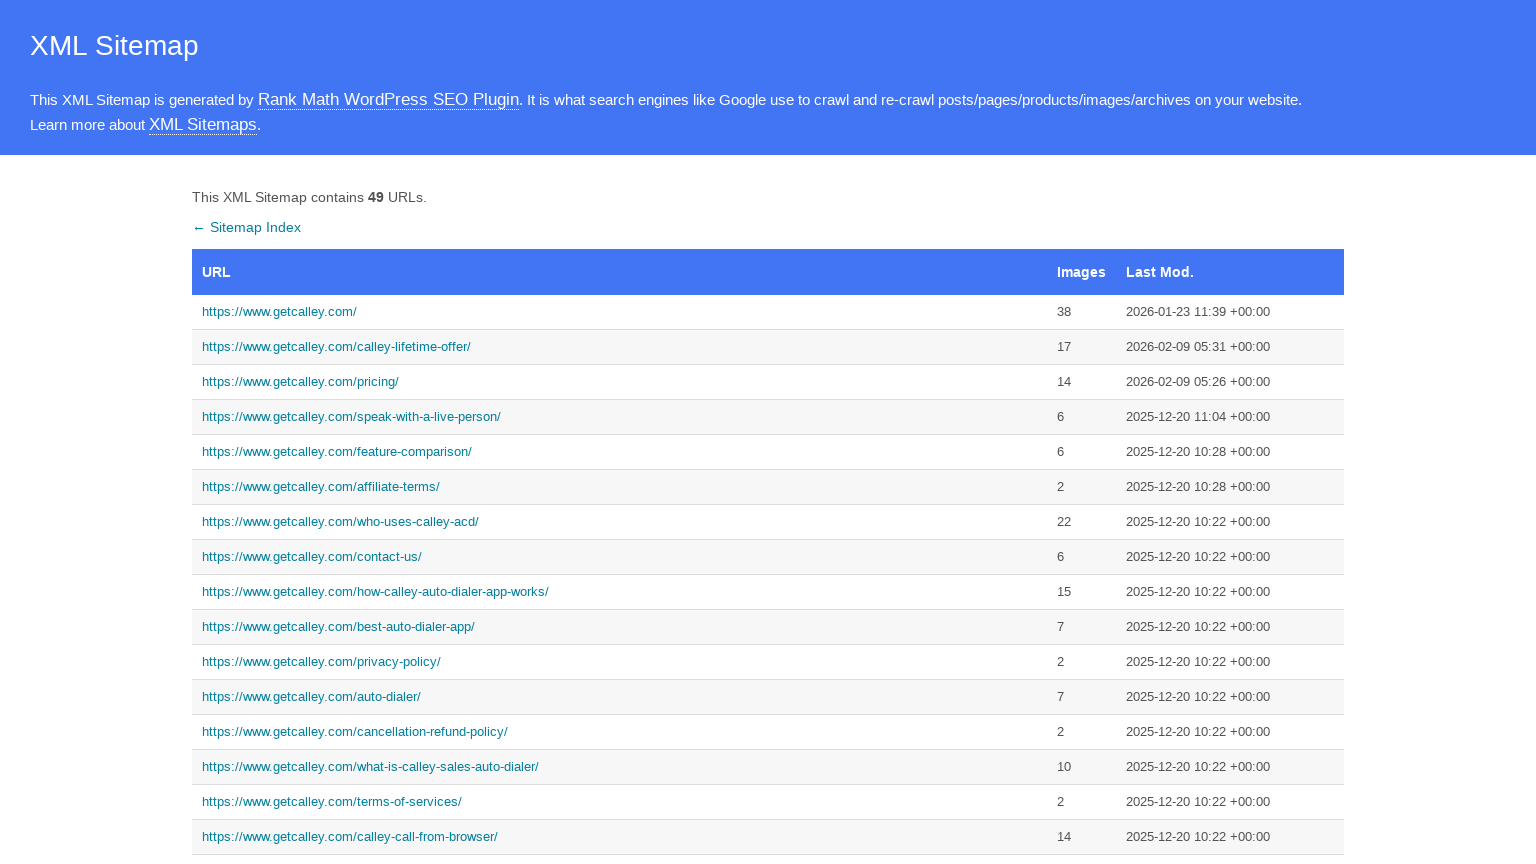

Clicked on how-calley-auto-dialer-app-works link at (620, 592) on a[href='https://www.getcalley.com/how-calley-auto-dialer-app-works/']
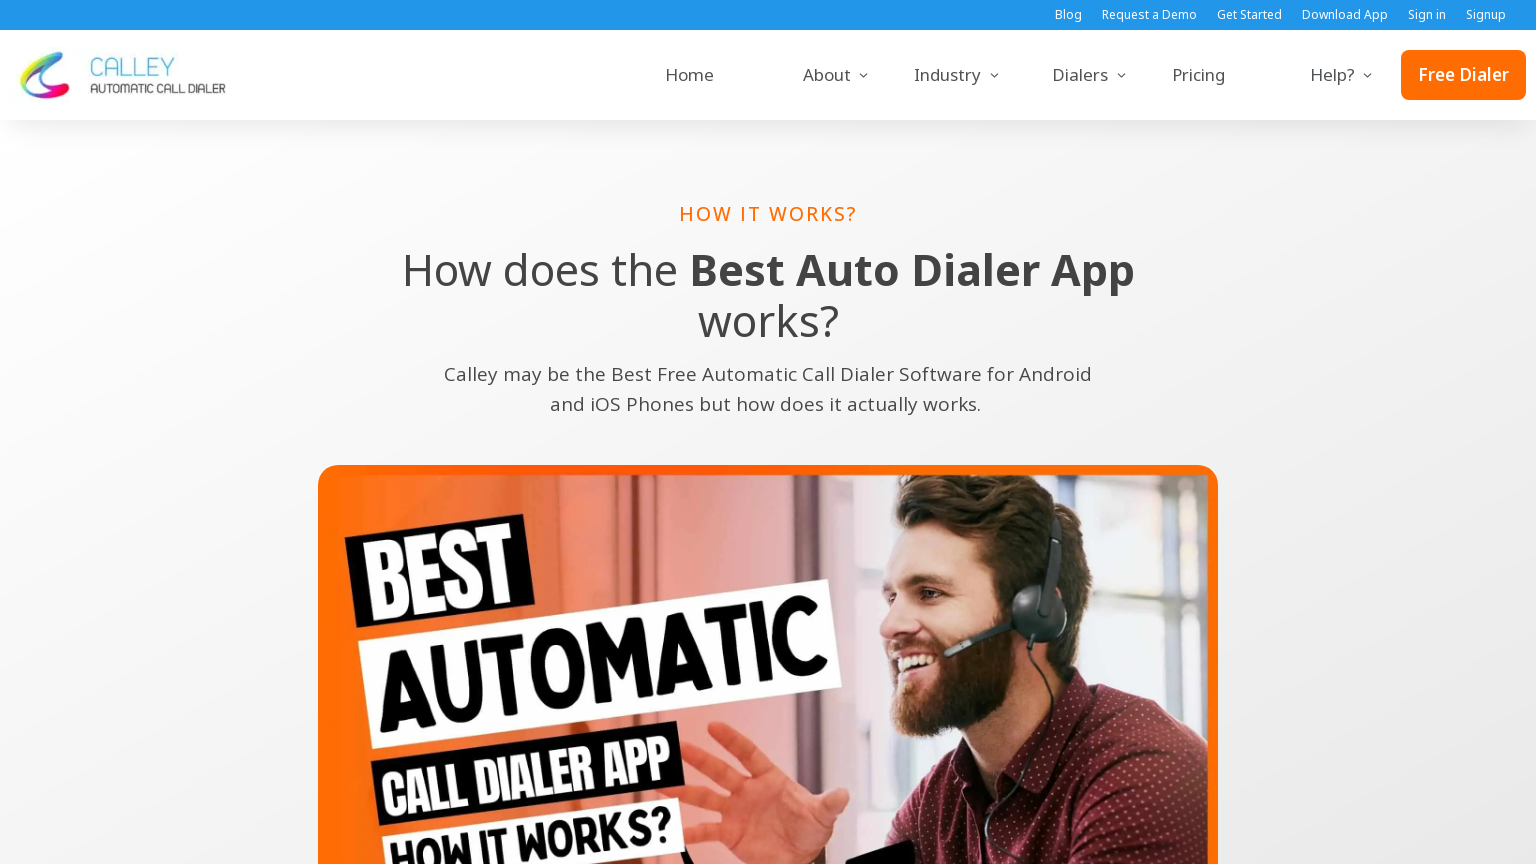

Waited for how-calley-auto-dialer-app-works page to load
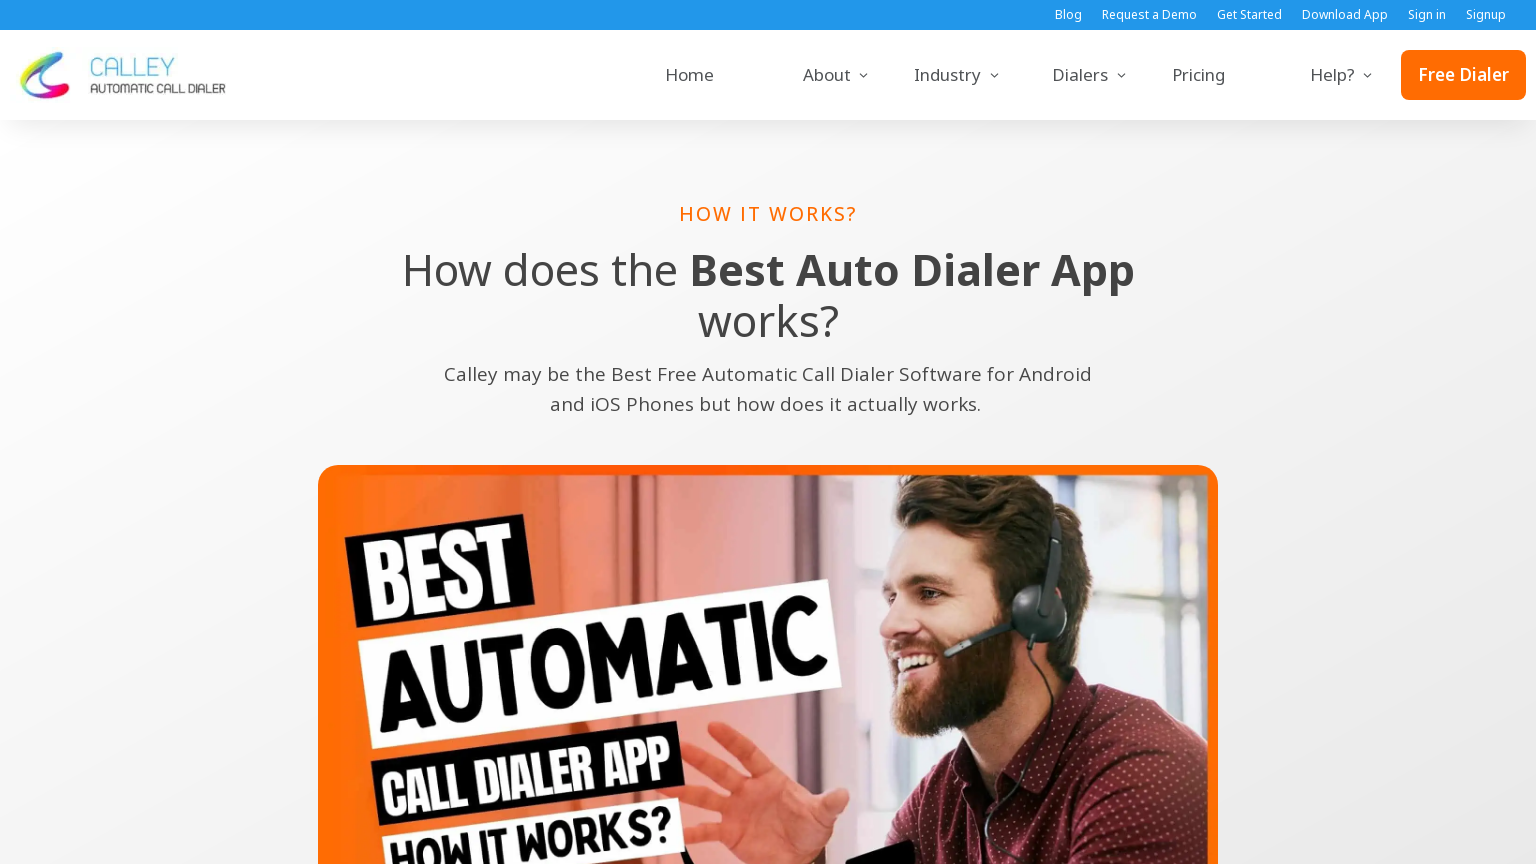

Navigated back to sitemap
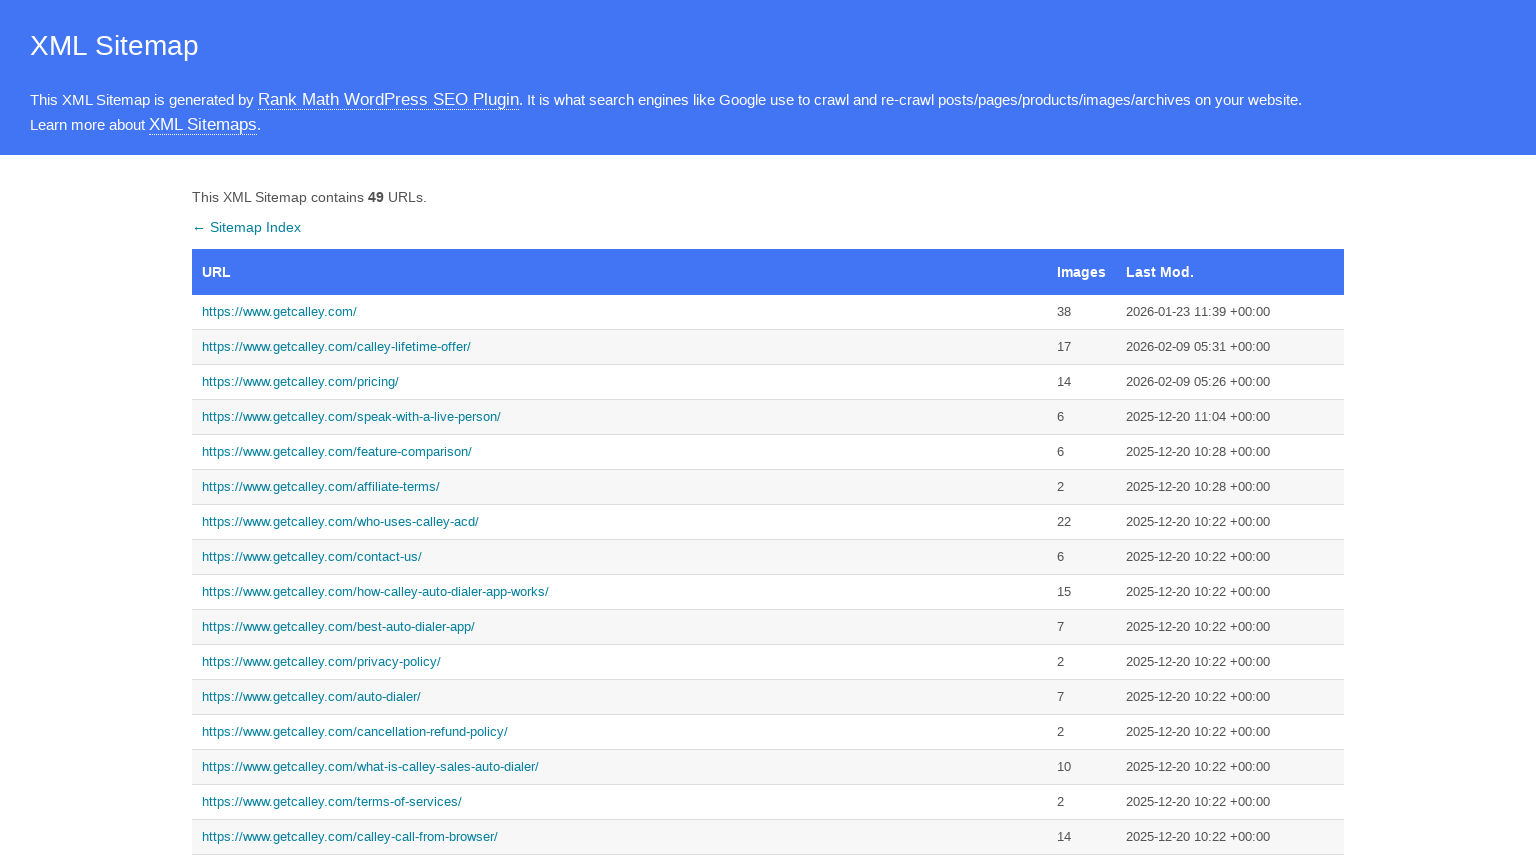

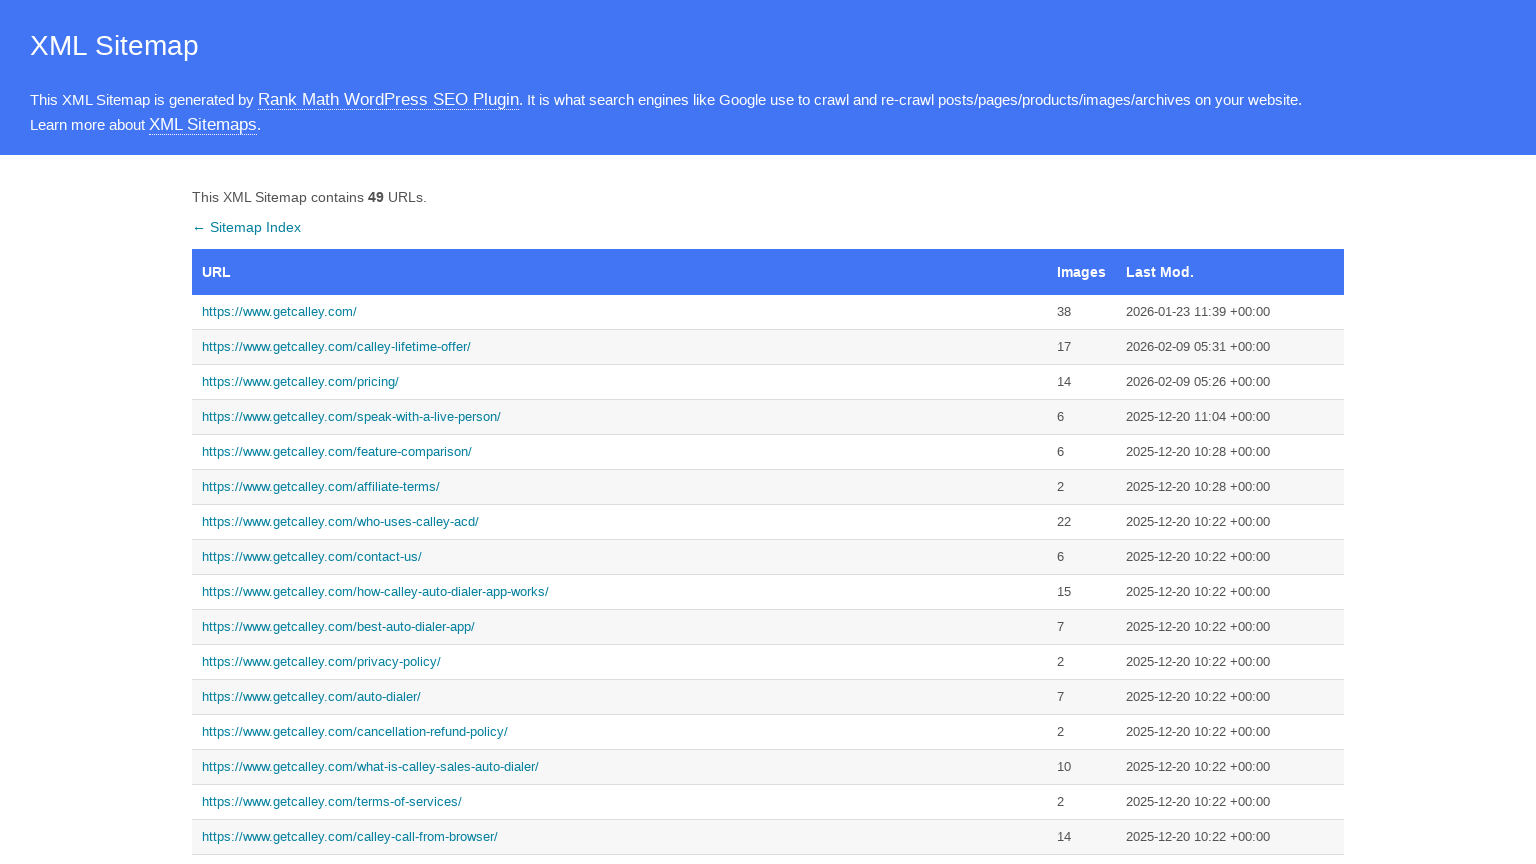